Tests file download functionality by clicking on download links and verifying that downloads are triggered successfully on a test download page.

Starting URL: https://the-internet.herokuapp.com/download

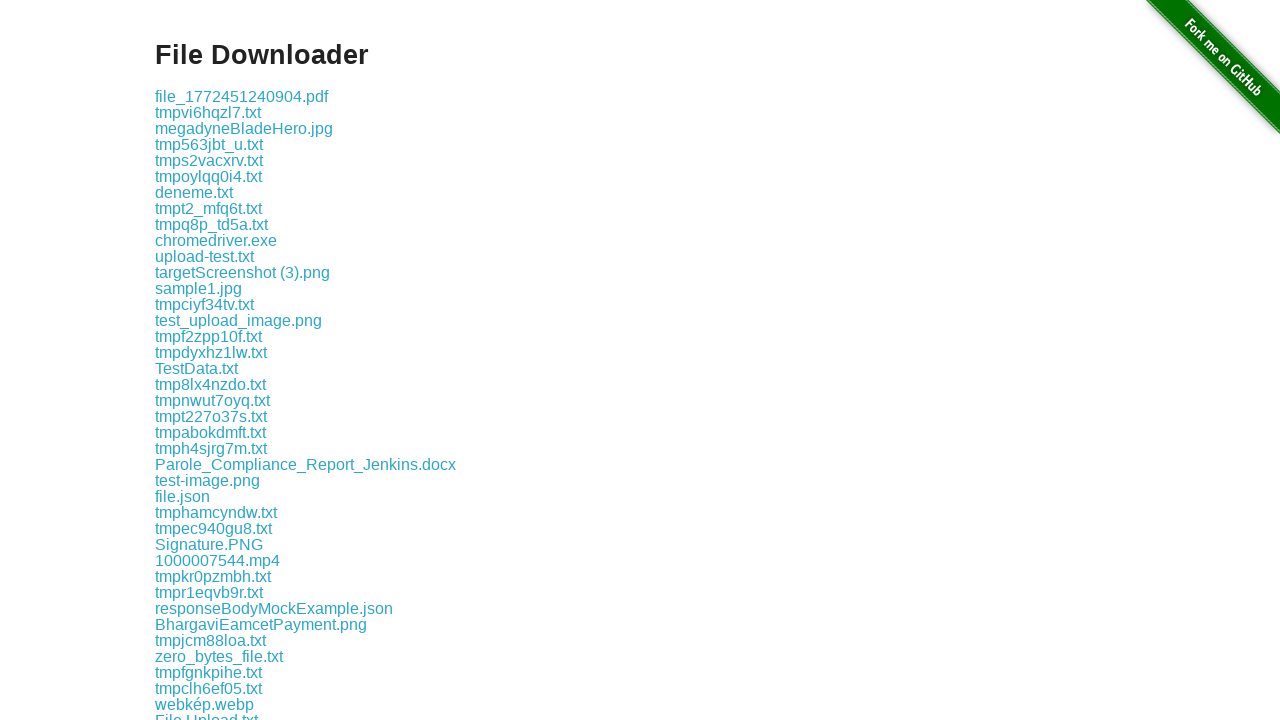

Located all download links on the page
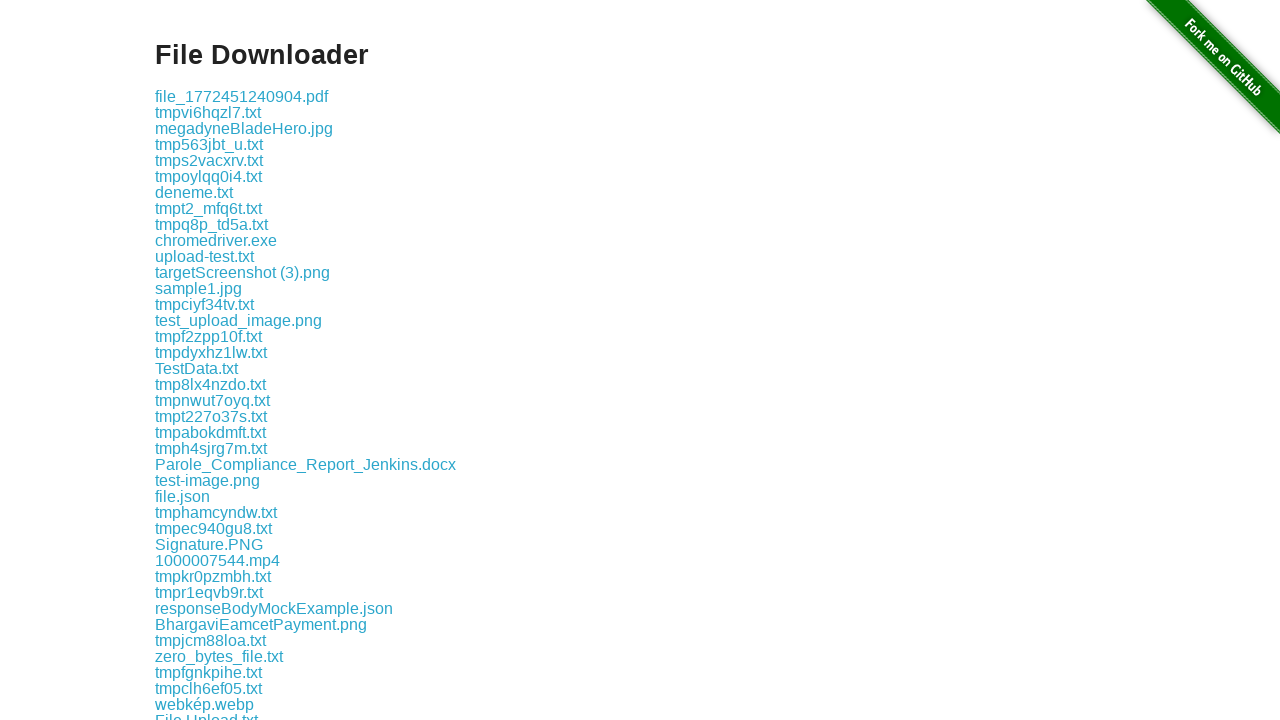

Found 268 download links available
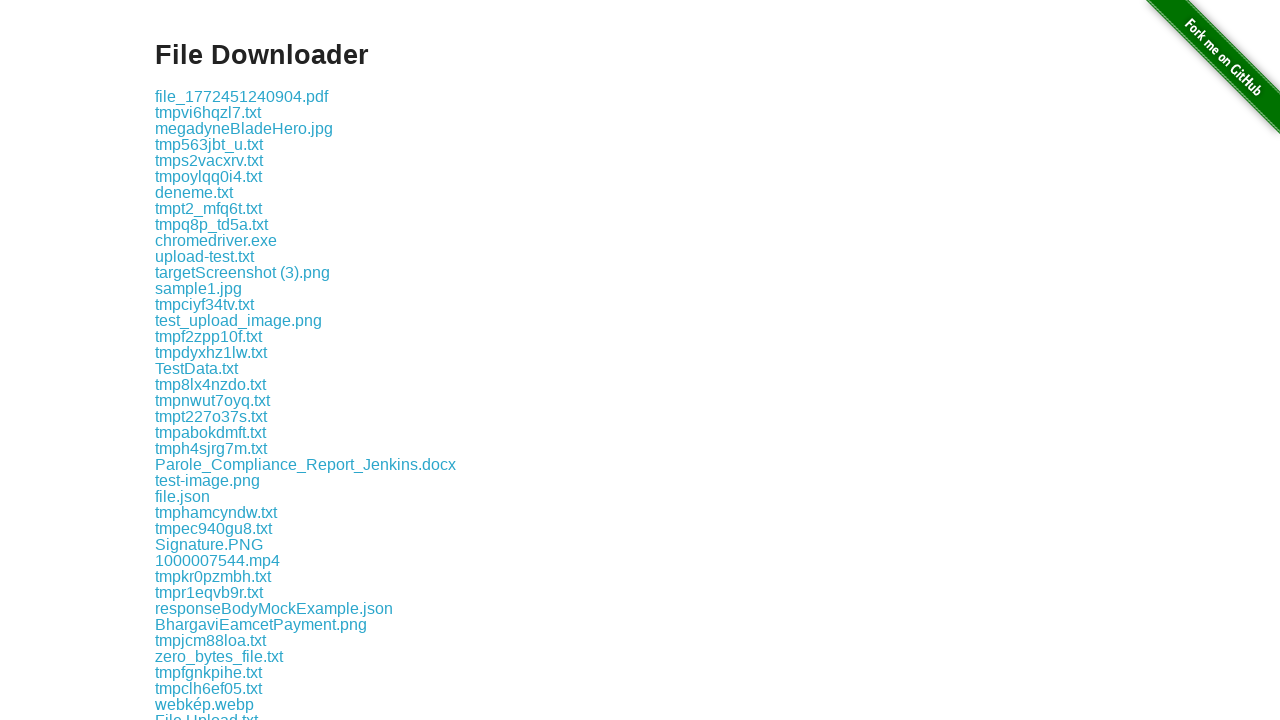

Set up to download 10 files
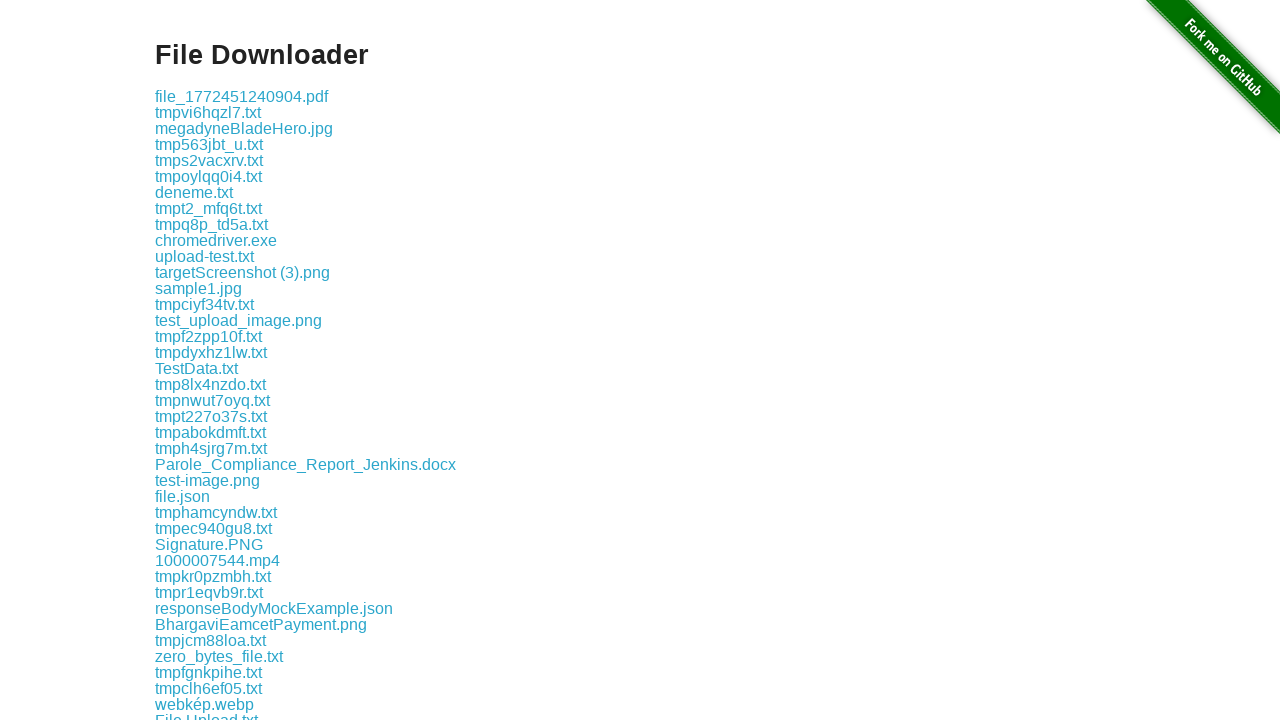

Clicked download link 1 and initiated download at (242, 96) on a[href^="download/"] >> nth=0
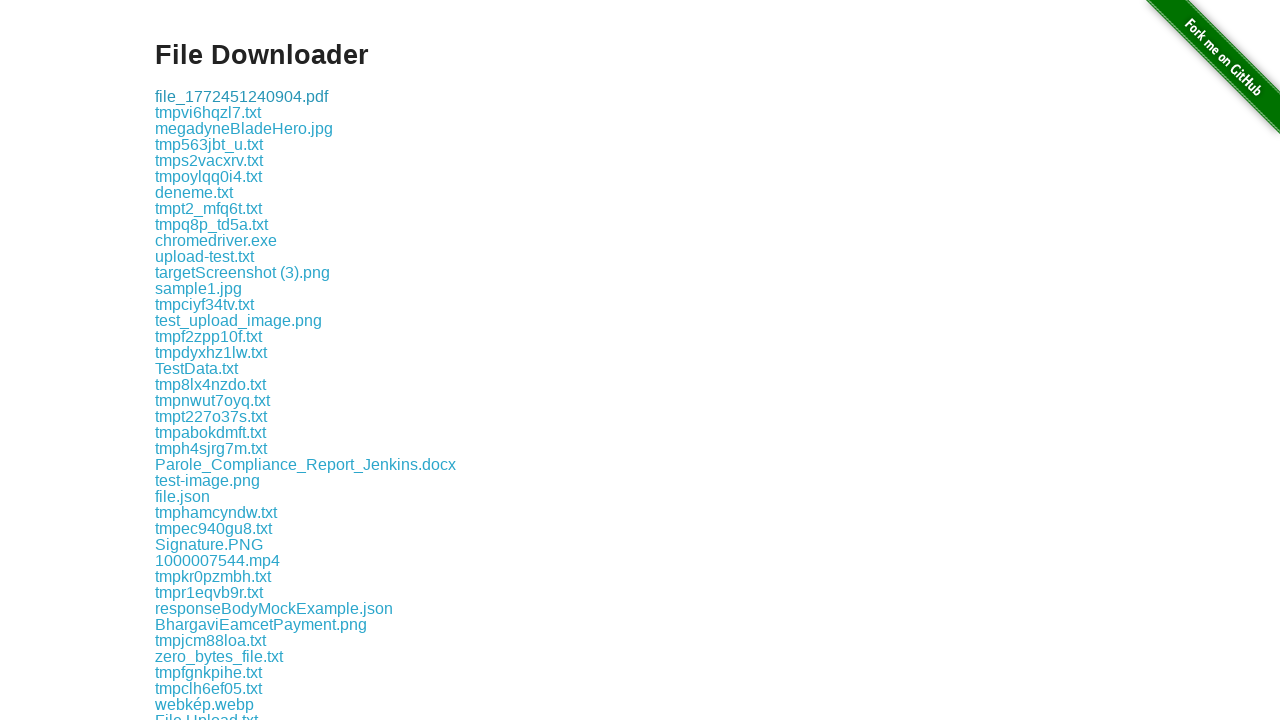

Retrieved download object for file 1
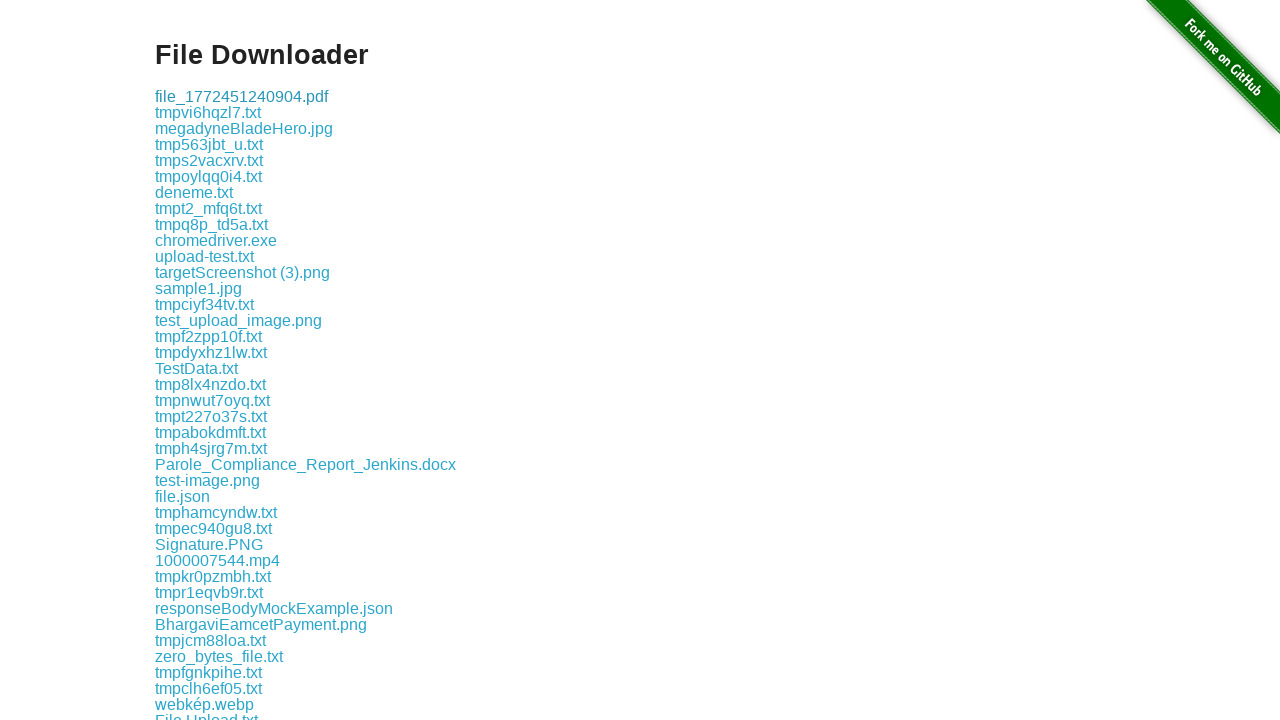

Verified download 1 has filename: file_1772451240904.pdf
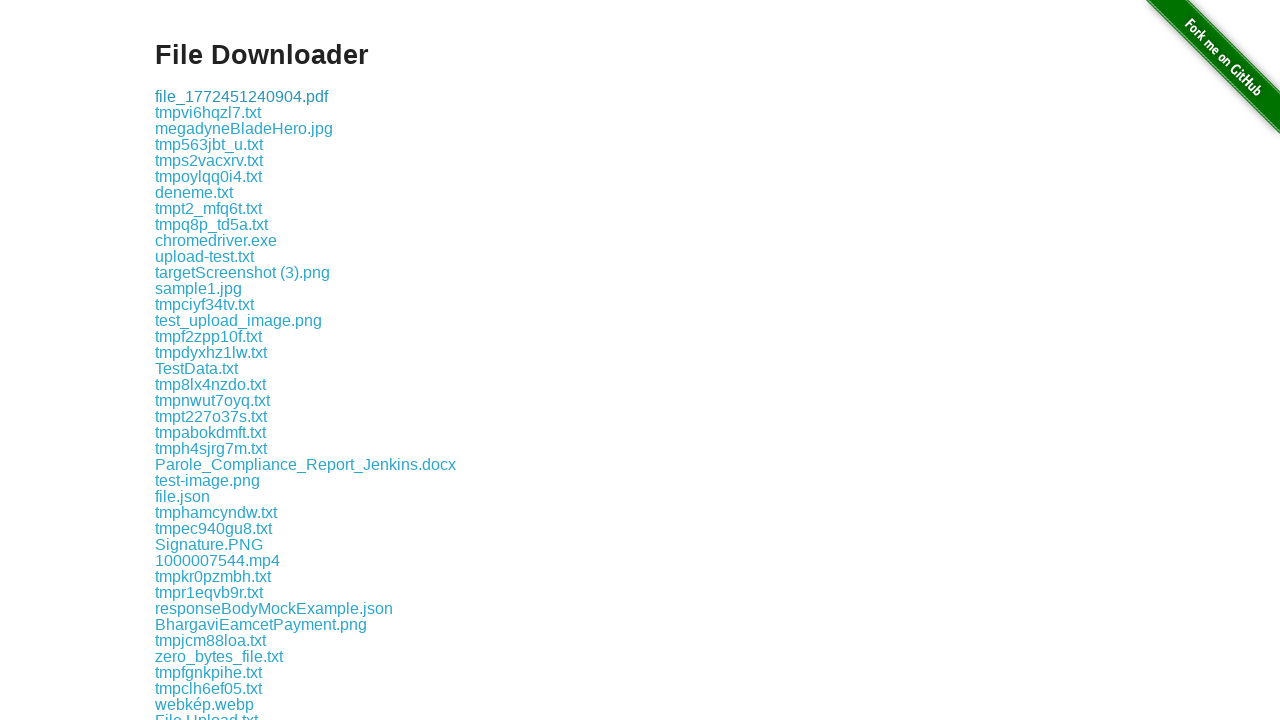

Download 1 completed successfully
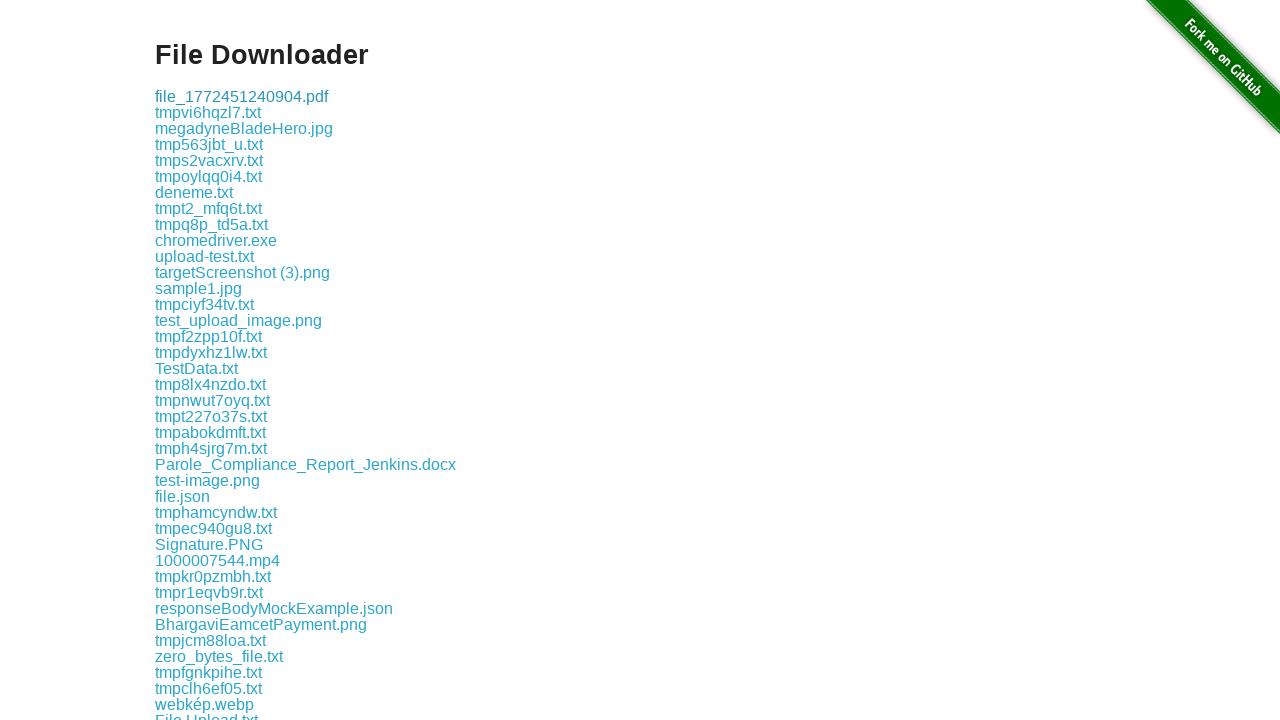

Clicked download link 2 and initiated download at (208, 112) on a[href^="download/"] >> nth=1
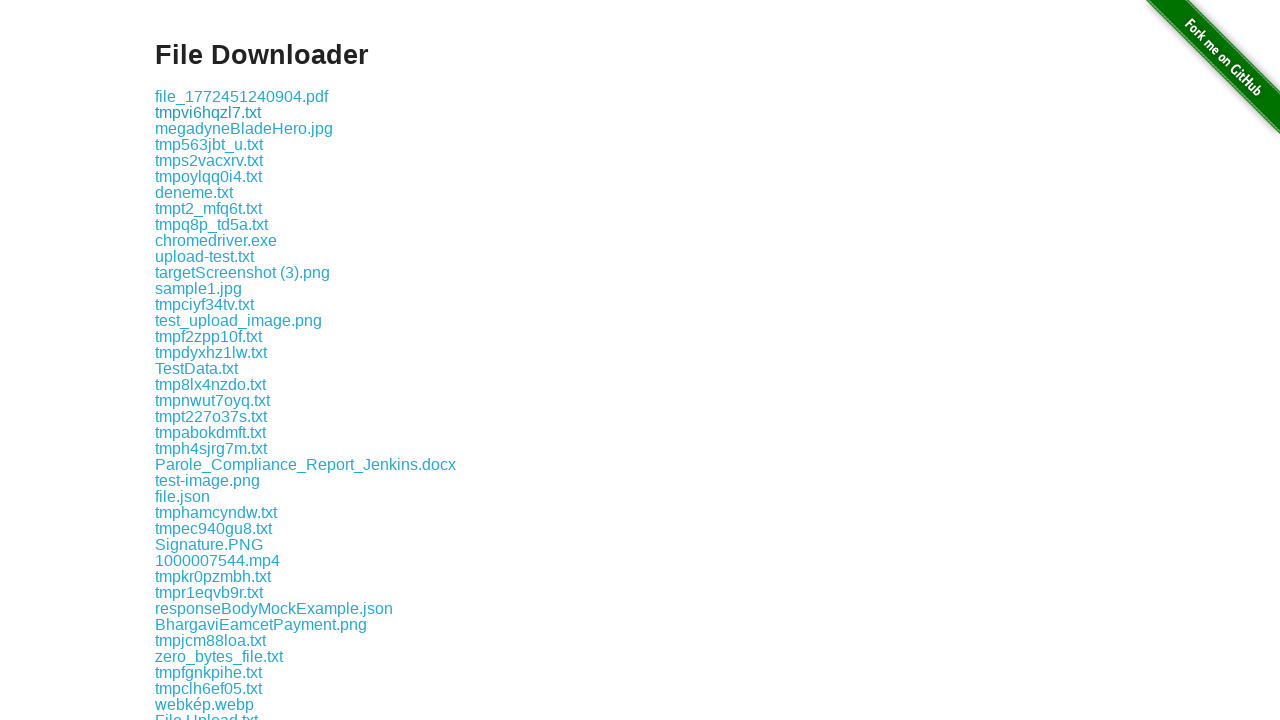

Retrieved download object for file 2
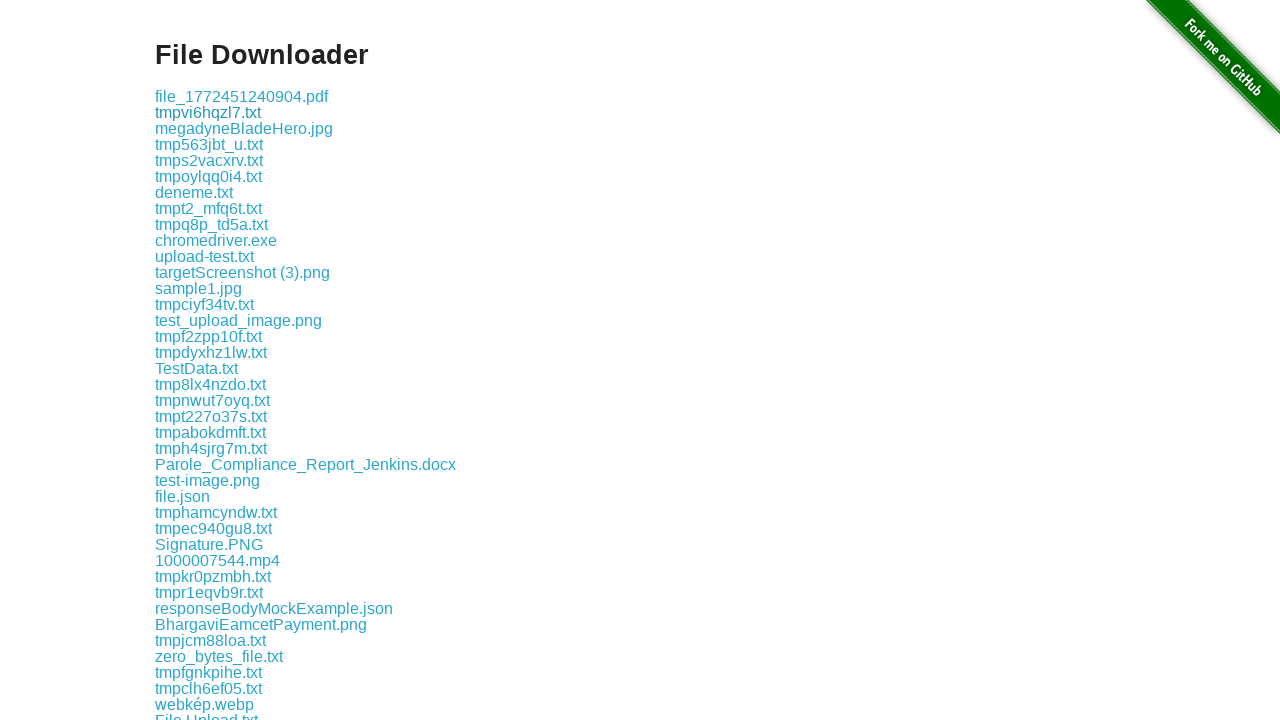

Verified download 2 has filename: tmpvi6hqzl7.txt
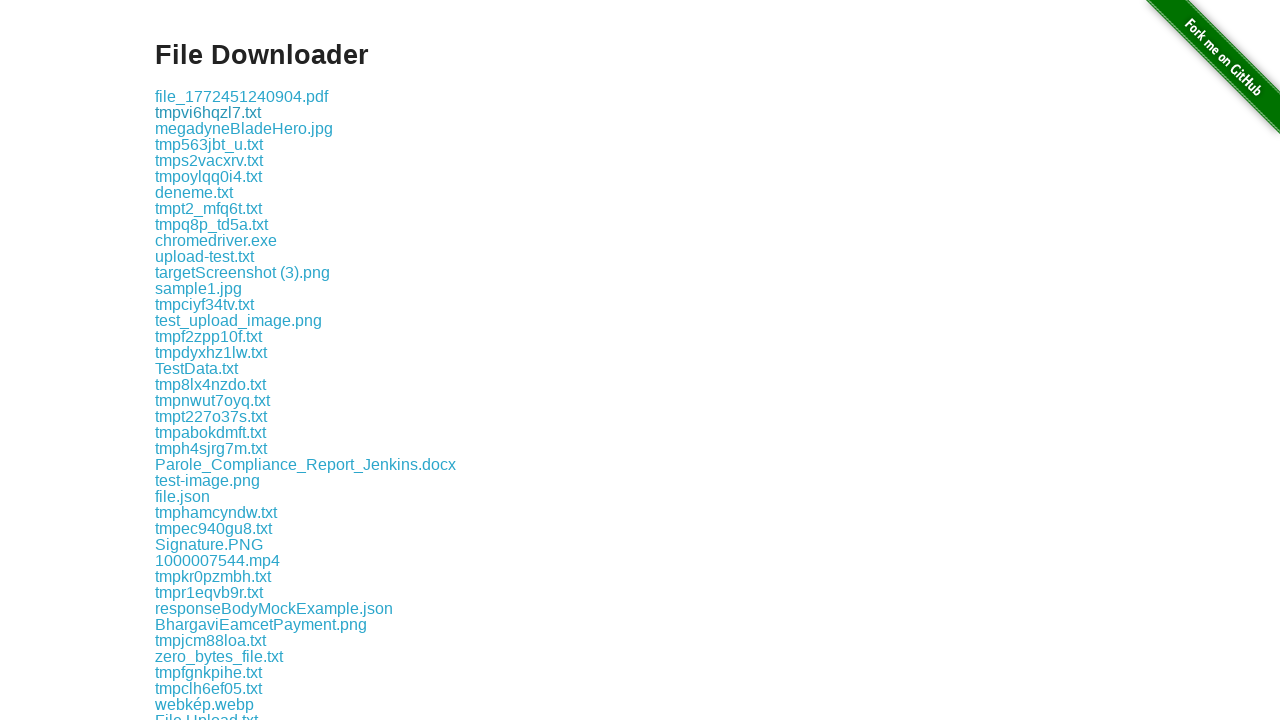

Download 2 completed successfully
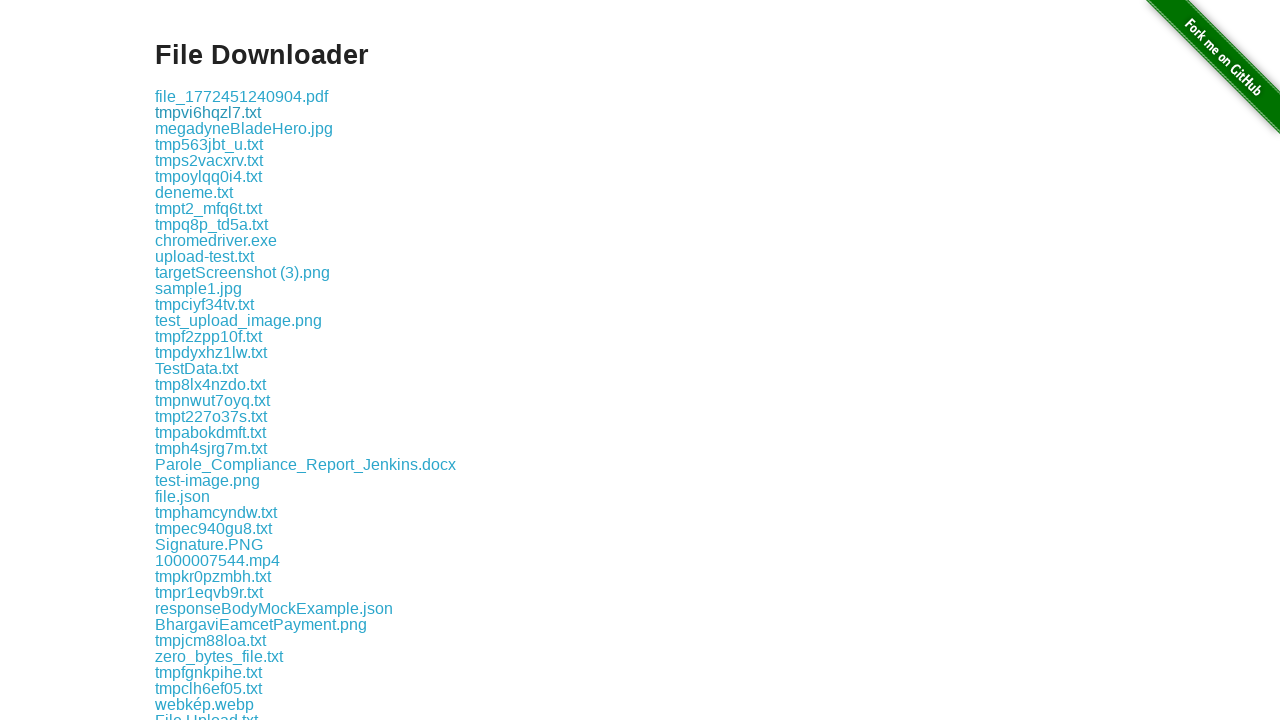

Clicked download link 3 and initiated download at (244, 128) on a[href^="download/"] >> nth=2
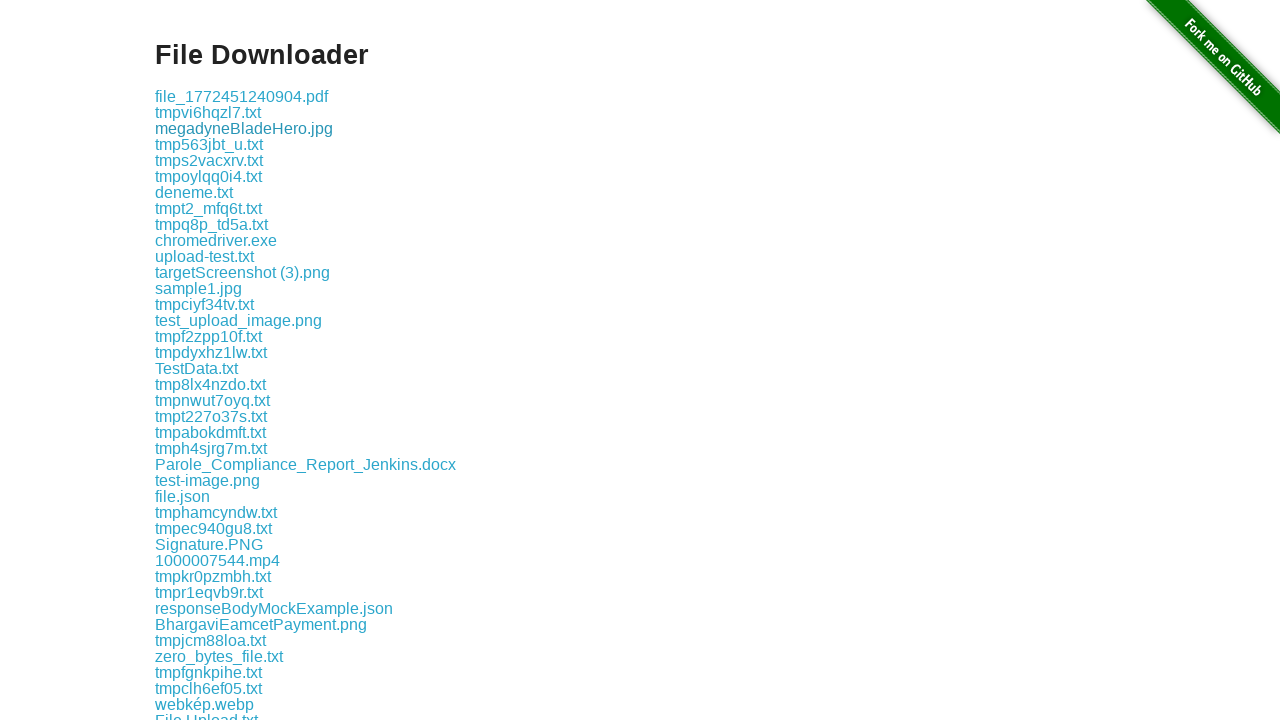

Retrieved download object for file 3
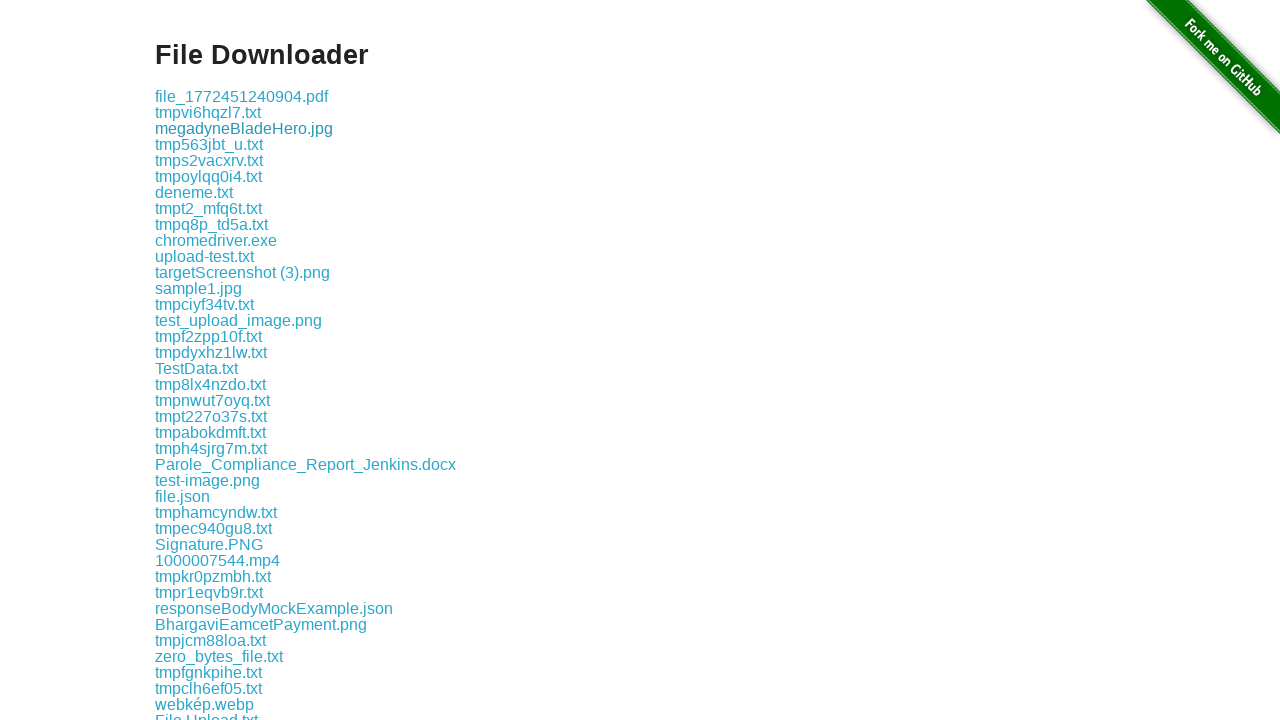

Verified download 3 has filename: megadyneBladeHero.jpg
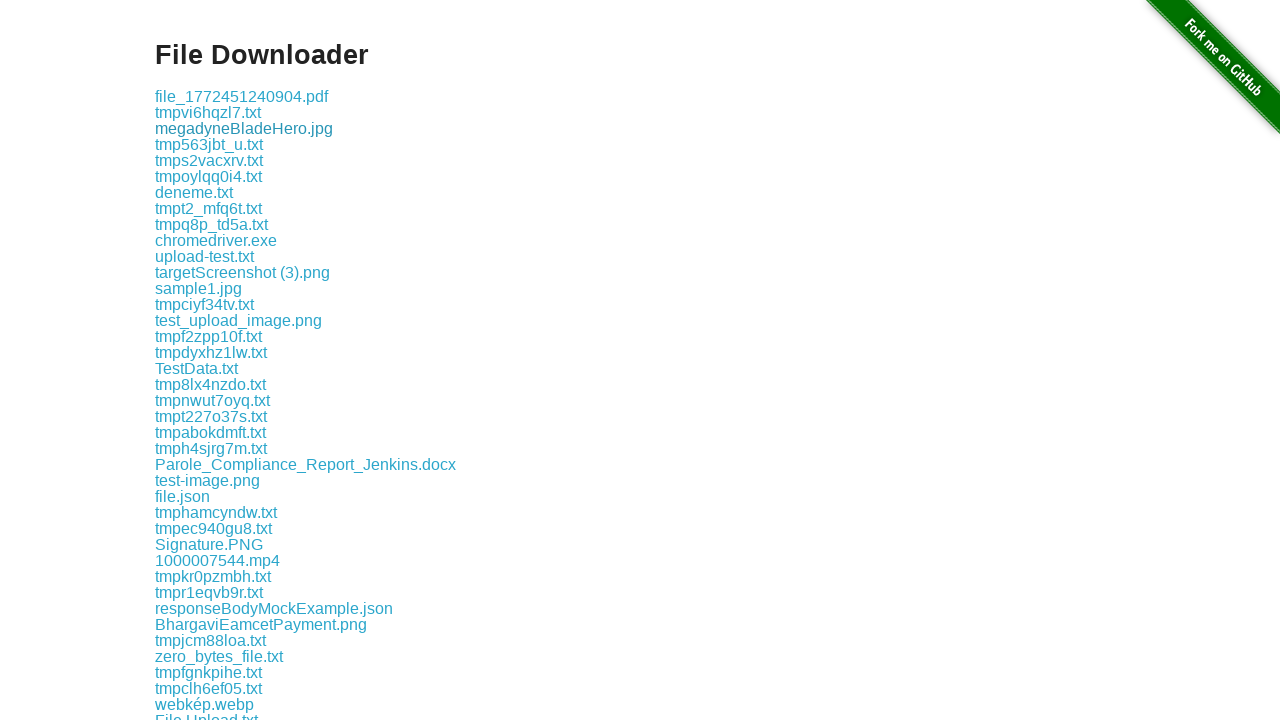

Download 3 completed successfully
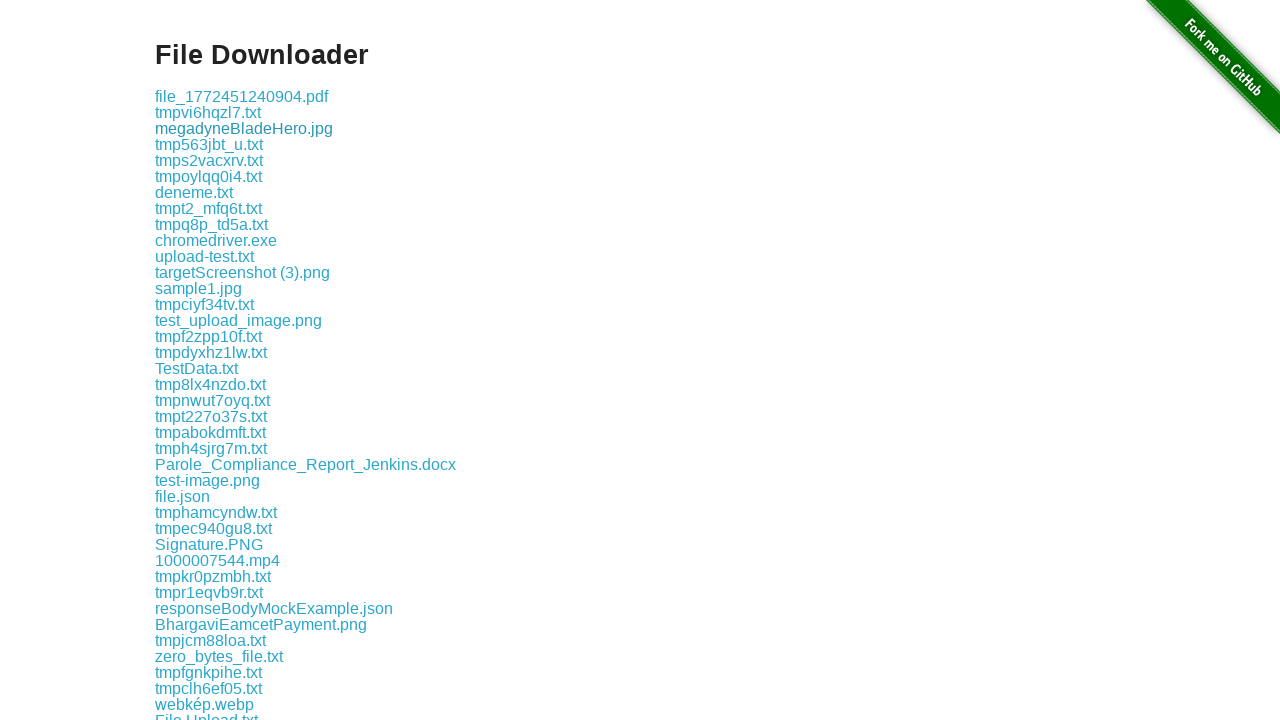

Clicked download link 4 and initiated download at (209, 144) on a[href^="download/"] >> nth=3
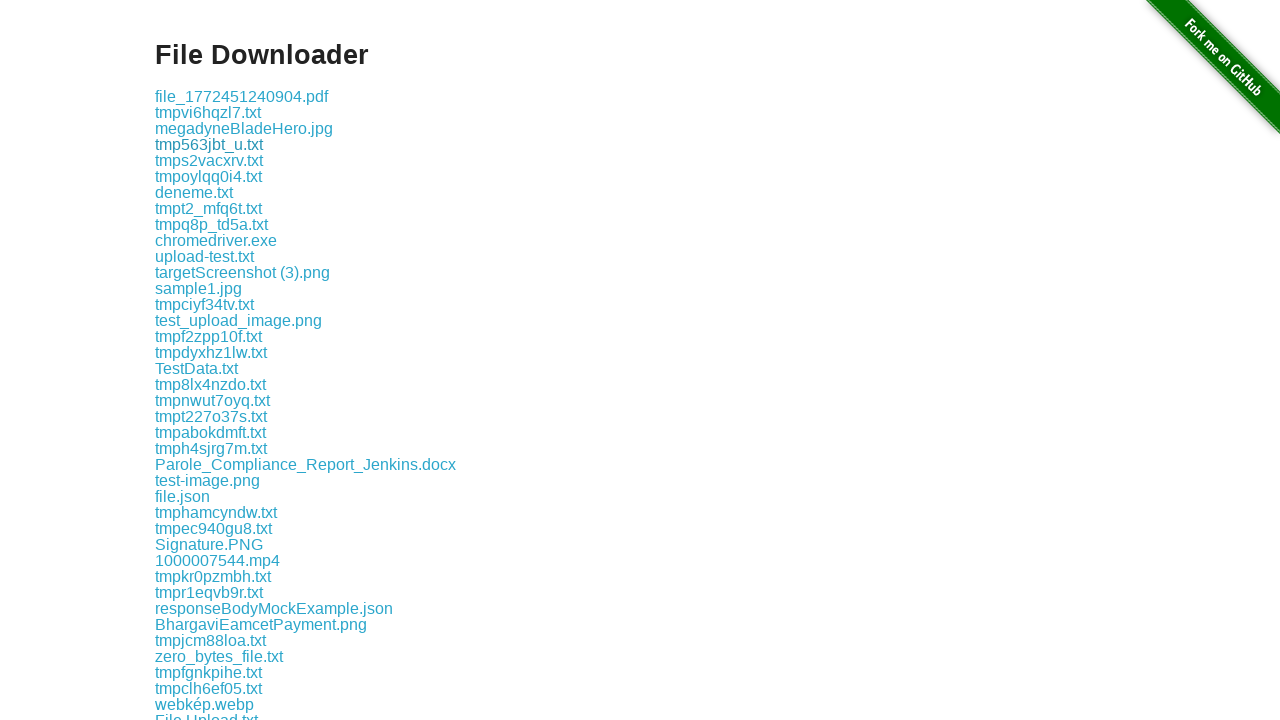

Retrieved download object for file 4
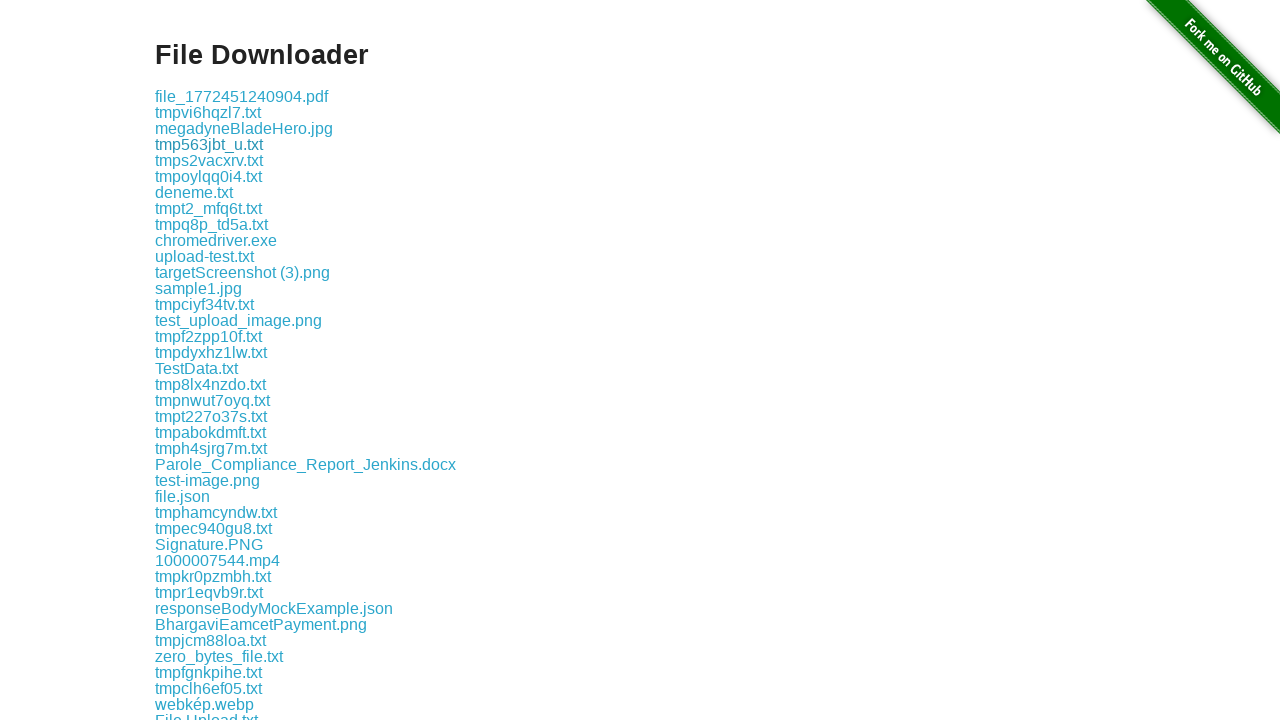

Verified download 4 has filename: tmp563jbt_u.txt
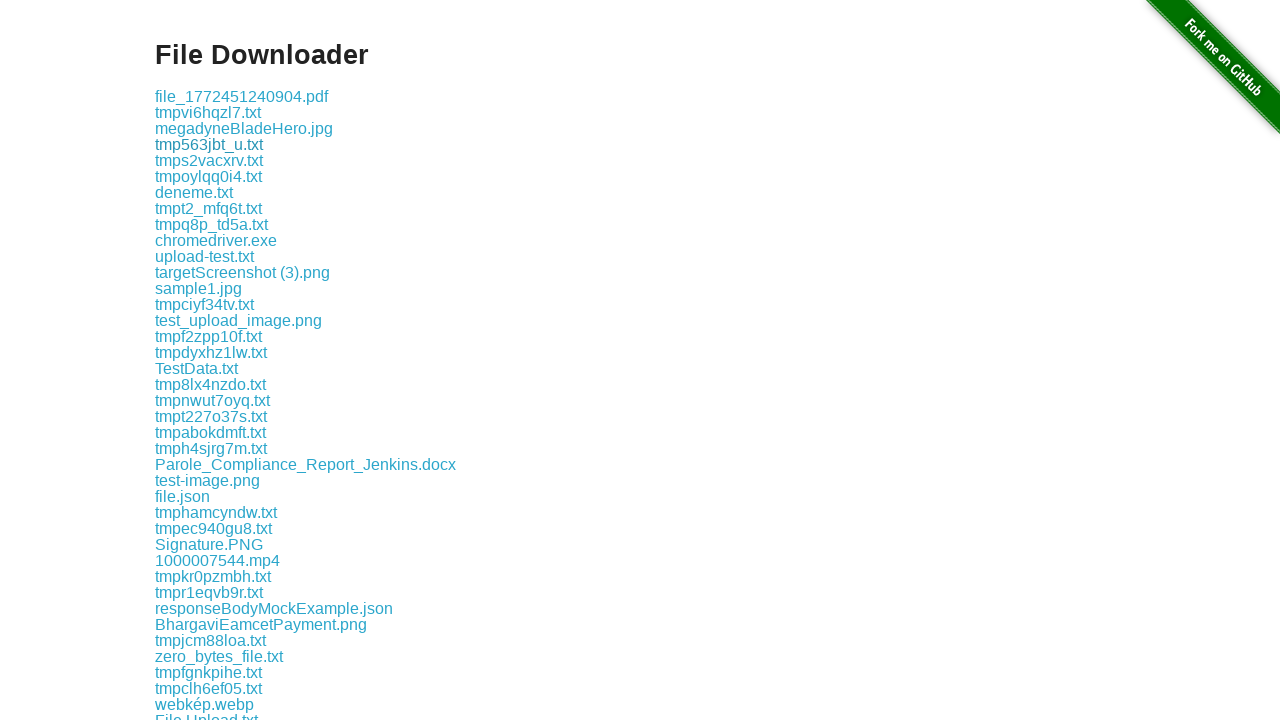

Download 4 completed successfully
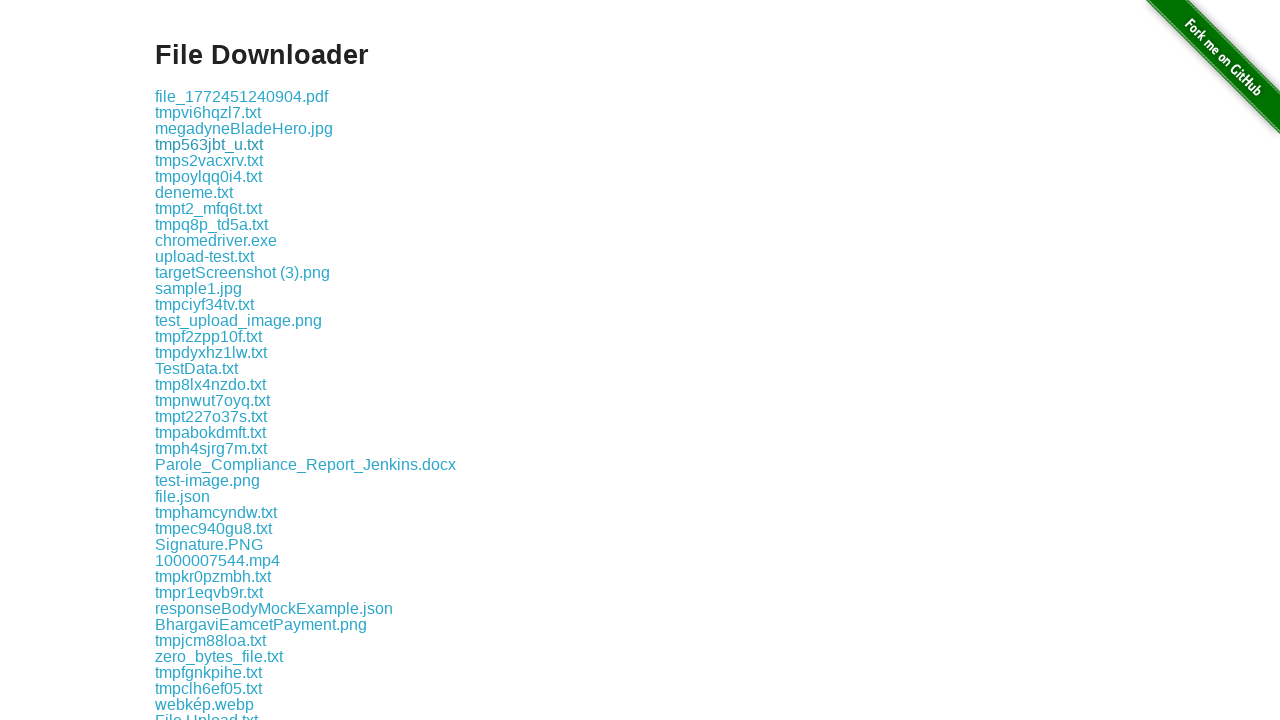

Clicked download link 5 and initiated download at (209, 160) on a[href^="download/"] >> nth=4
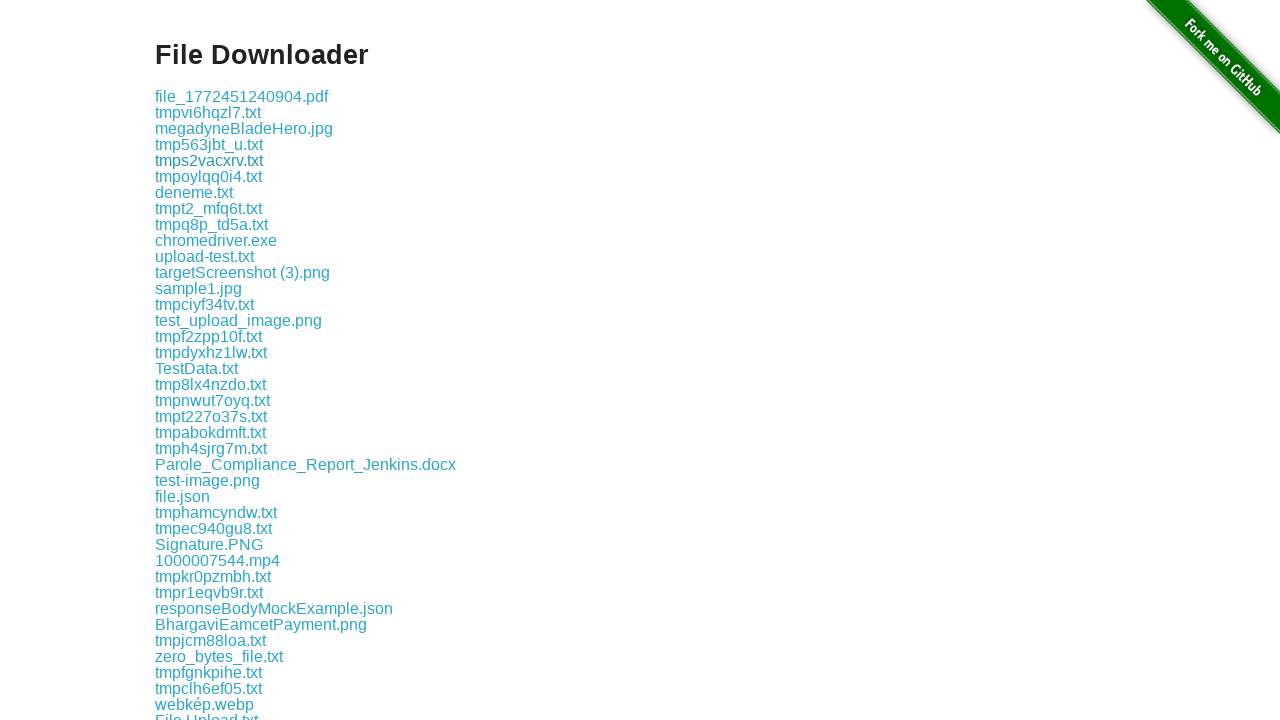

Retrieved download object for file 5
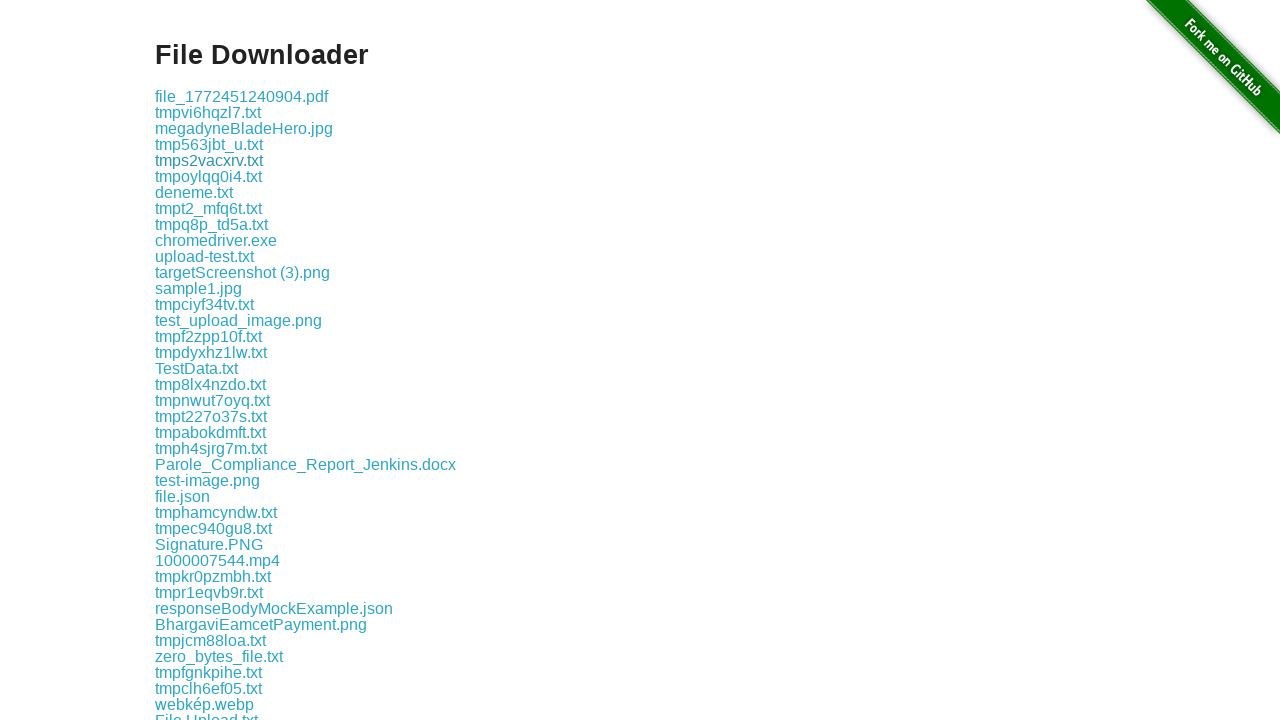

Verified download 5 has filename: tmps2vacxrv.txt
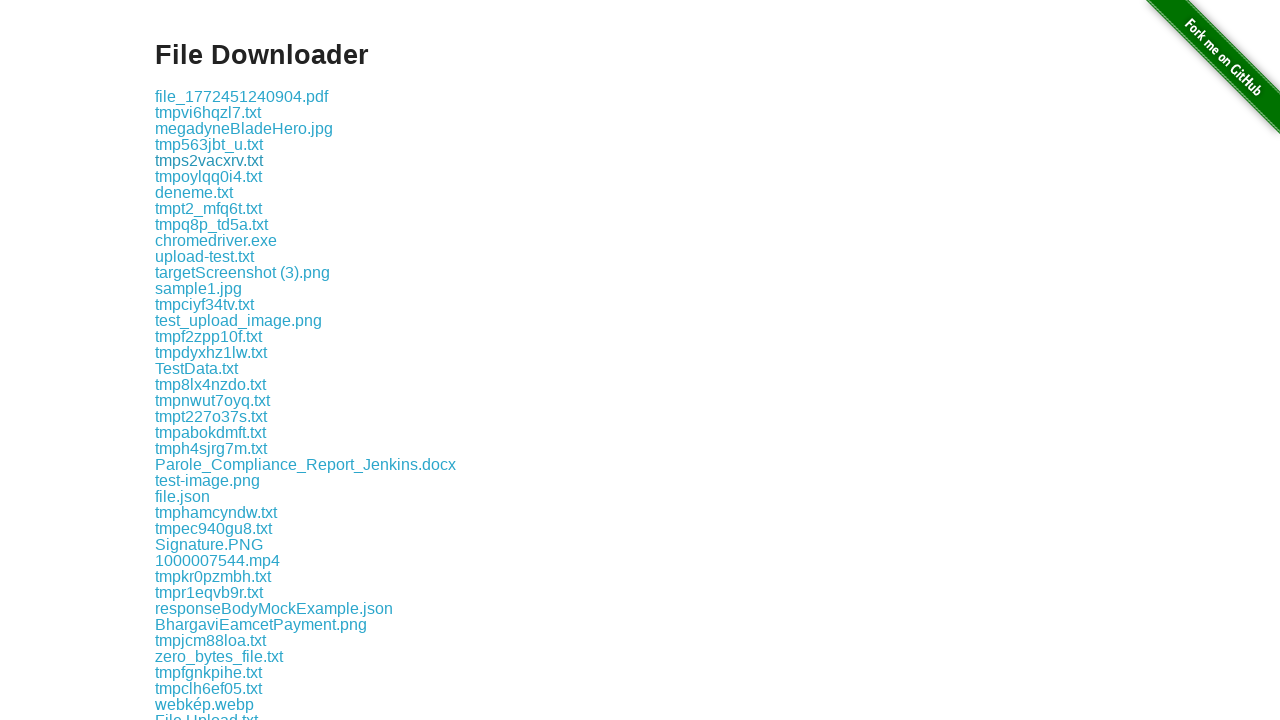

Download 5 completed successfully
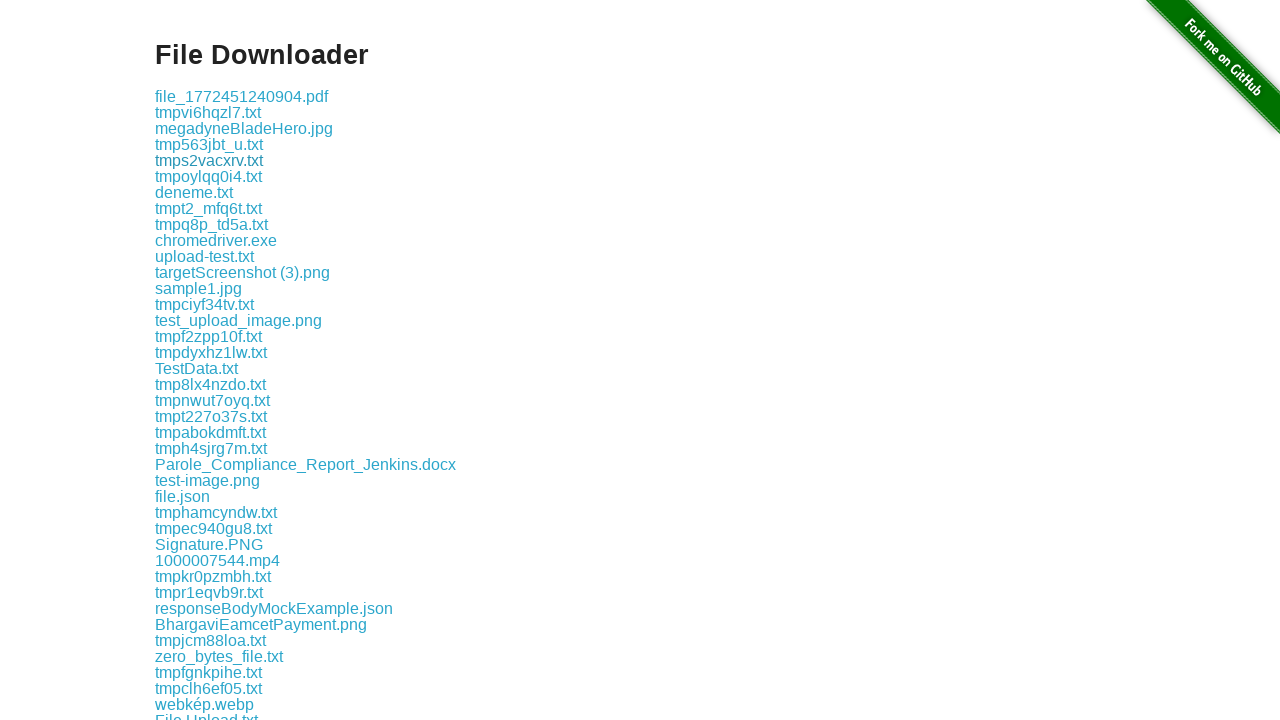

Clicked download link 6 and initiated download at (208, 176) on a[href^="download/"] >> nth=5
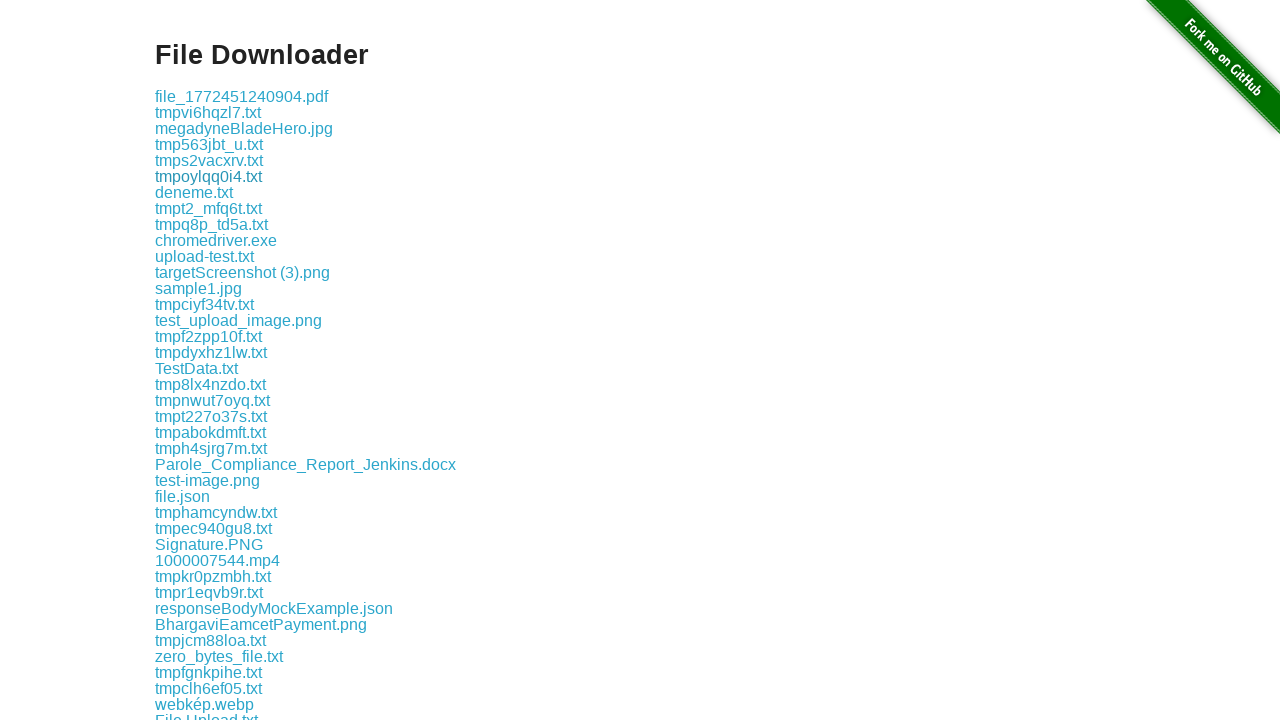

Retrieved download object for file 6
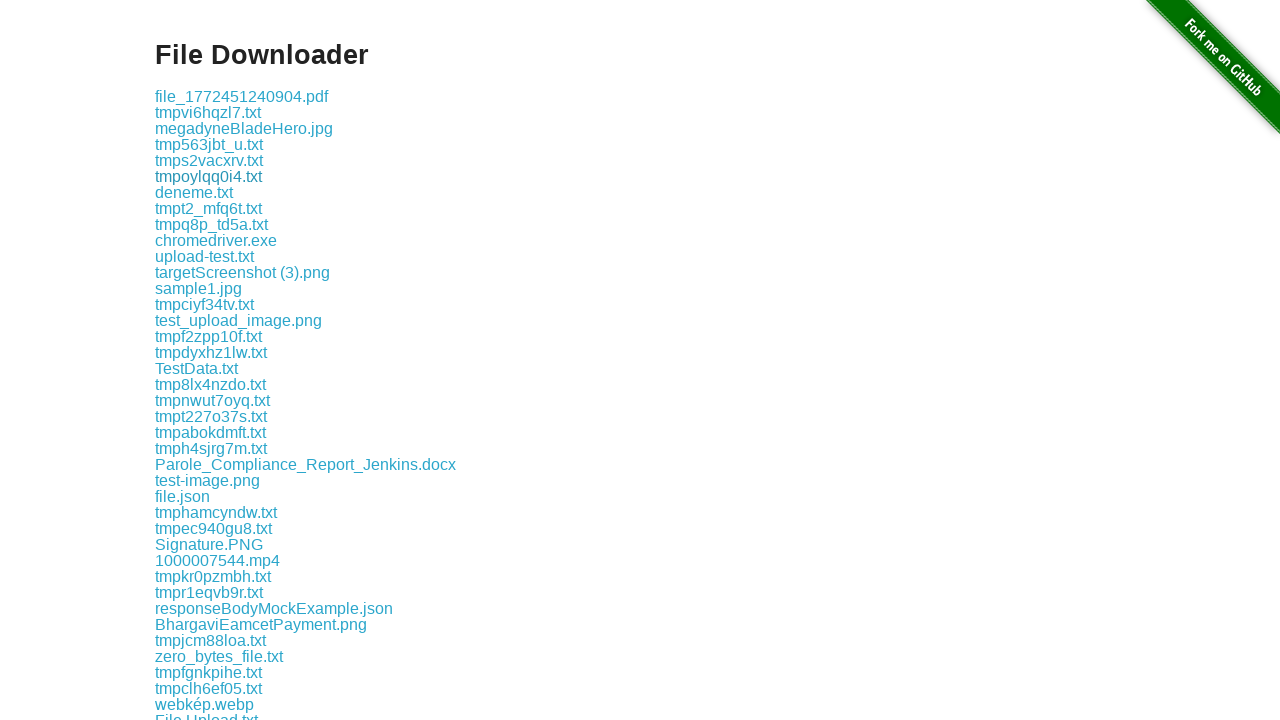

Verified download 6 has filename: tmpoylqq0i4.txt
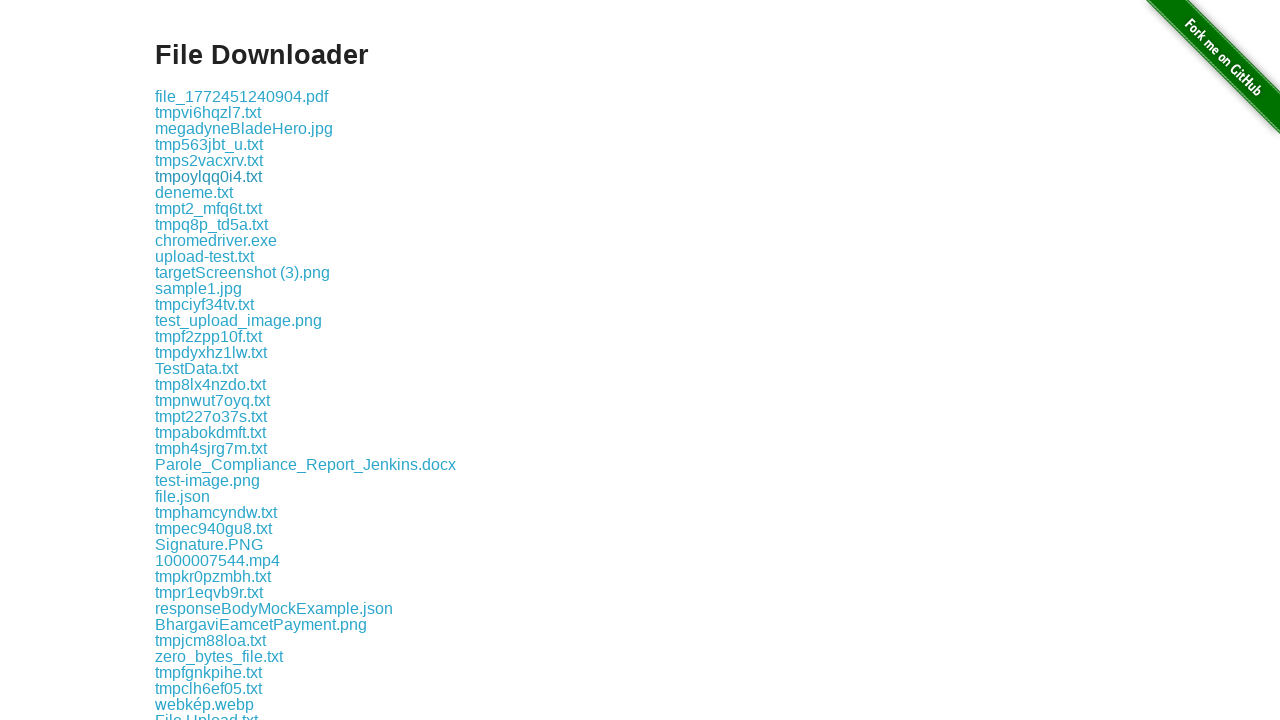

Download 6 completed successfully
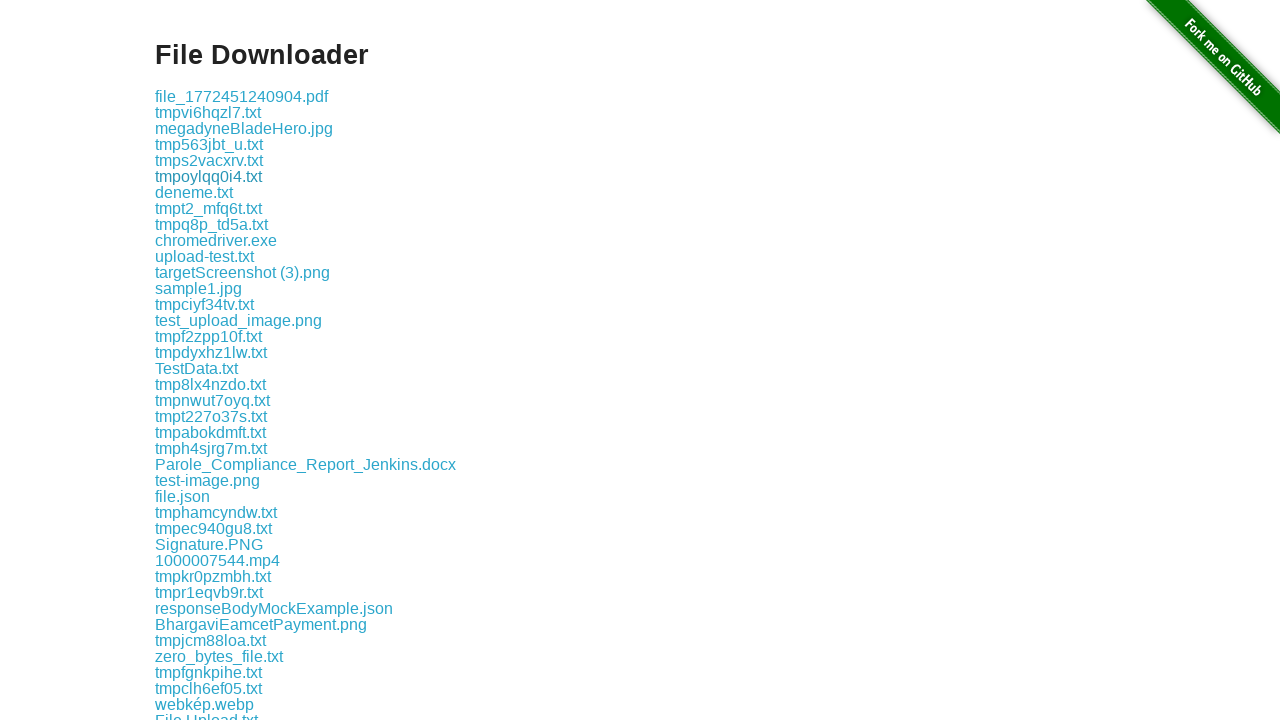

Clicked download link 7 and initiated download at (194, 192) on a[href^="download/"] >> nth=6
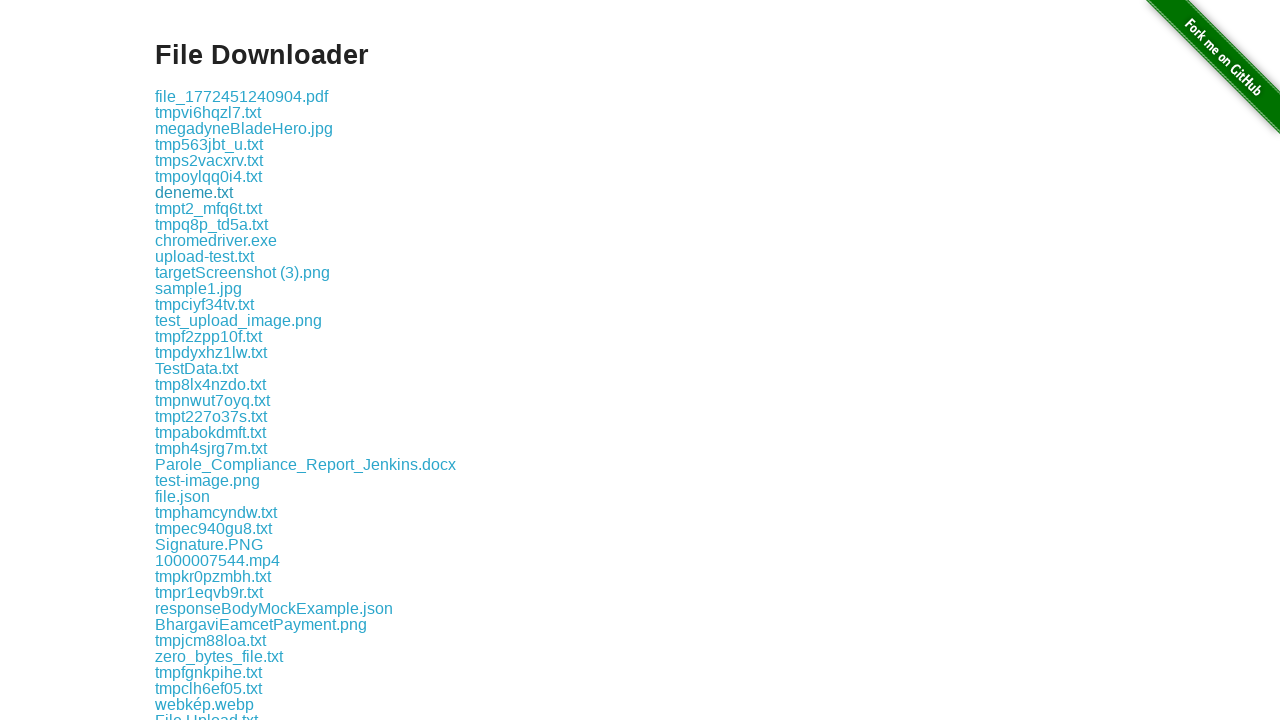

Retrieved download object for file 7
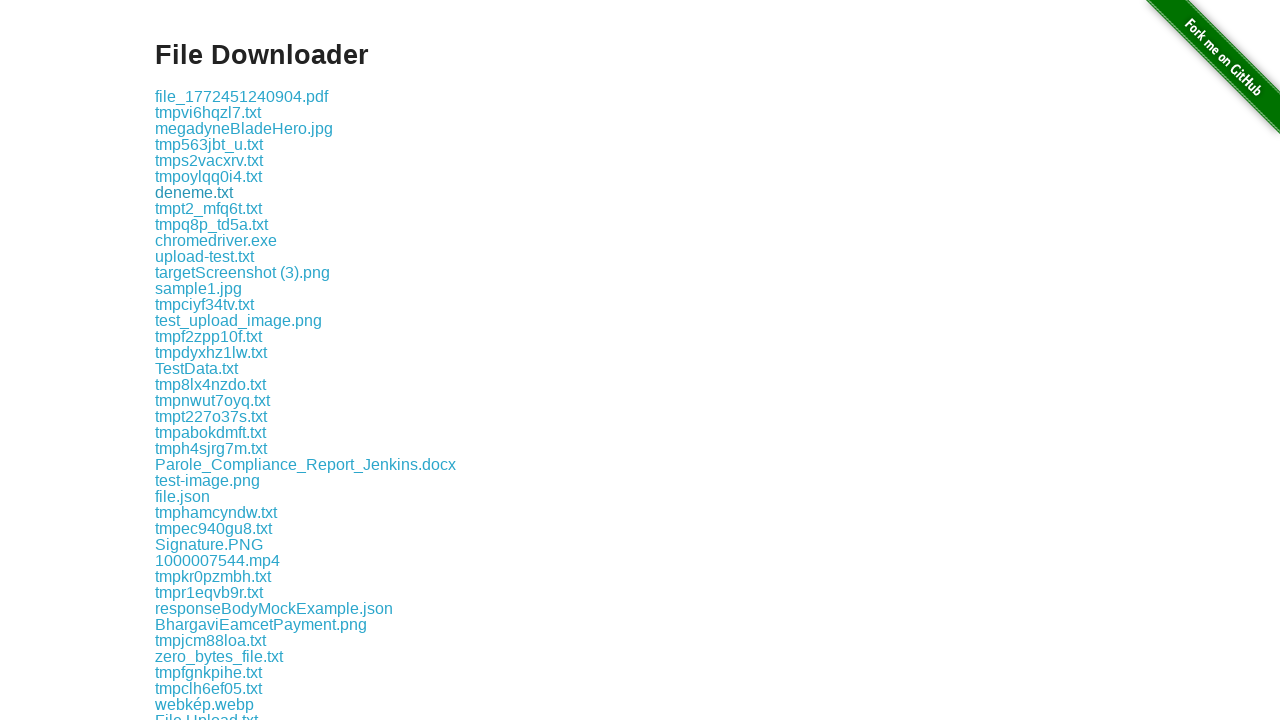

Verified download 7 has filename: deneme.txt
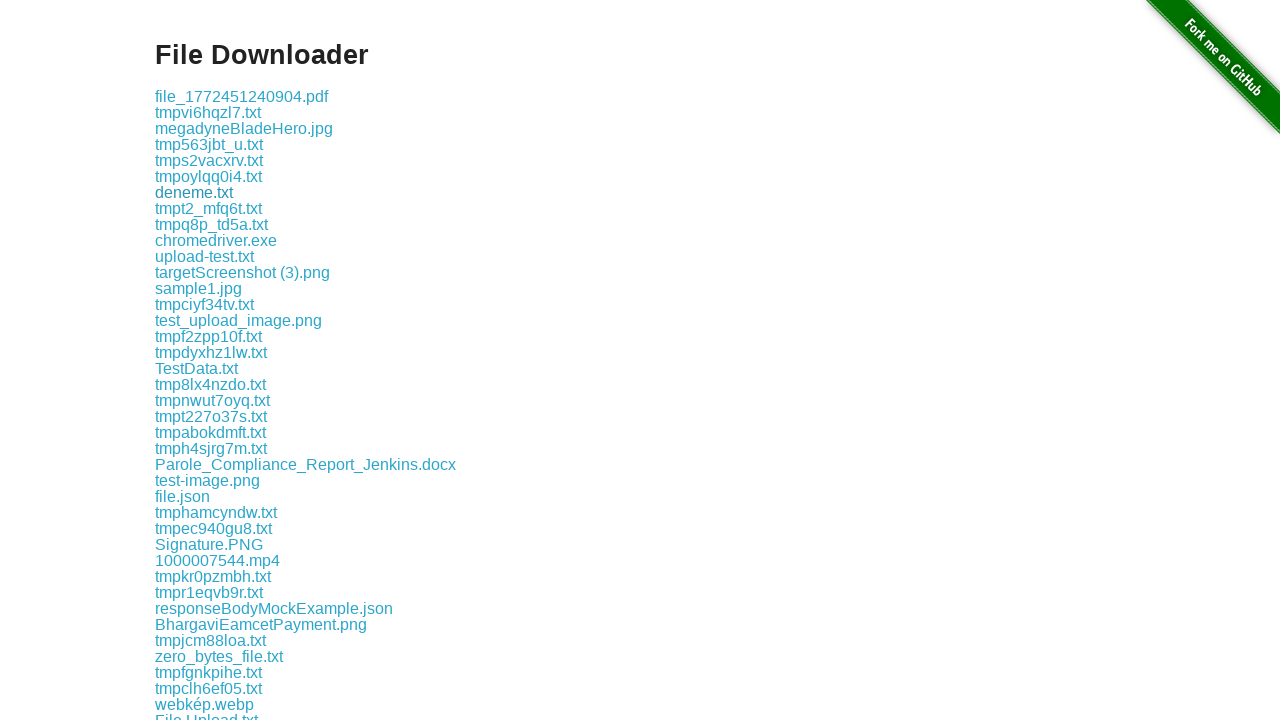

Download 7 completed successfully
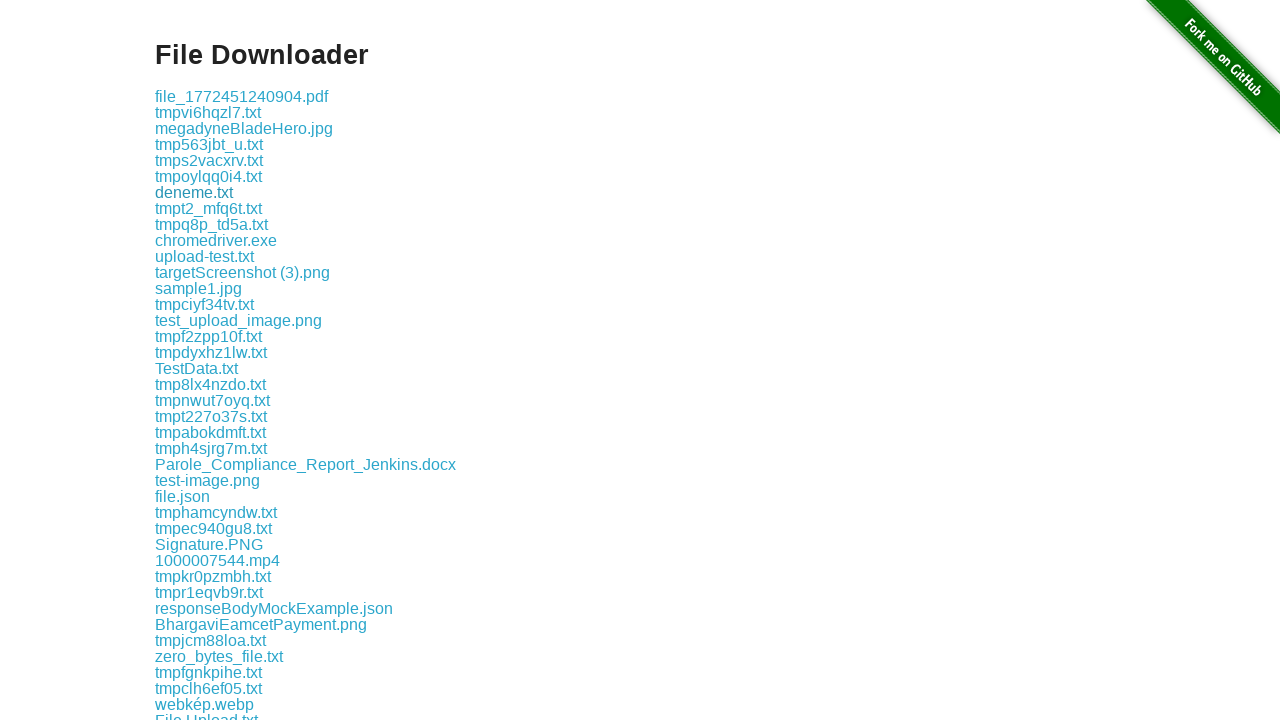

Clicked download link 8 and initiated download at (208, 208) on a[href^="download/"] >> nth=7
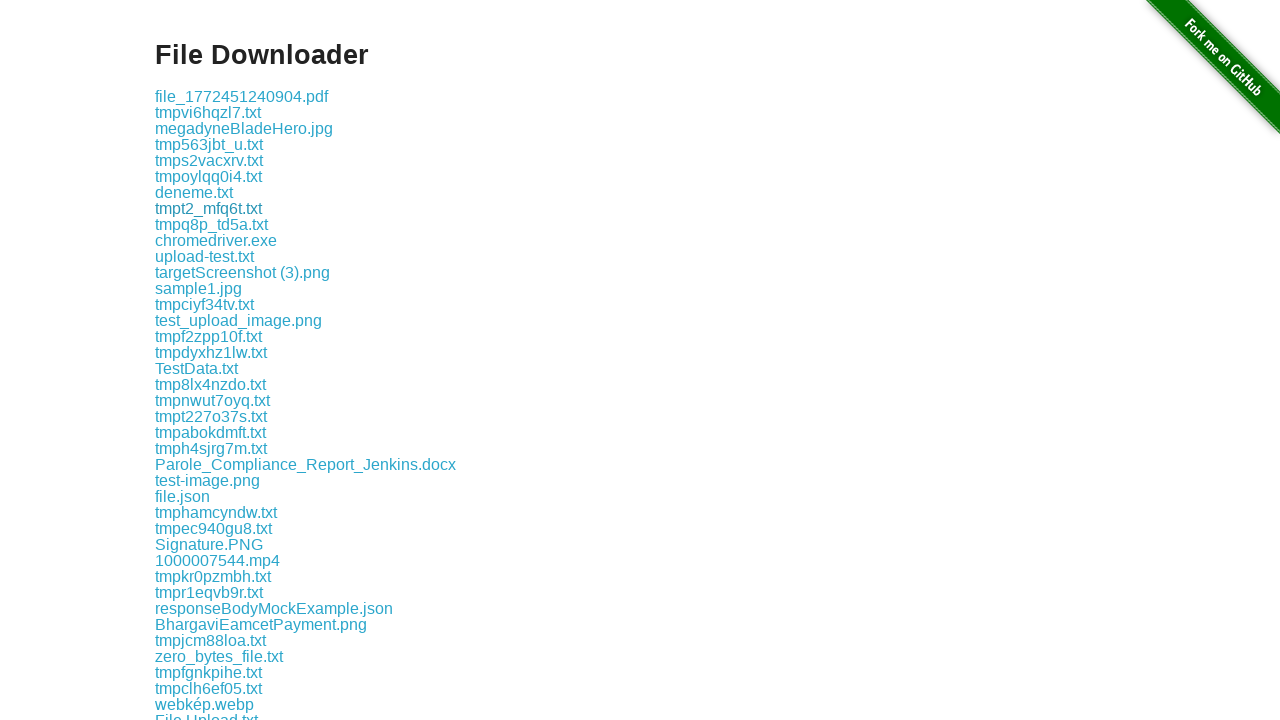

Retrieved download object for file 8
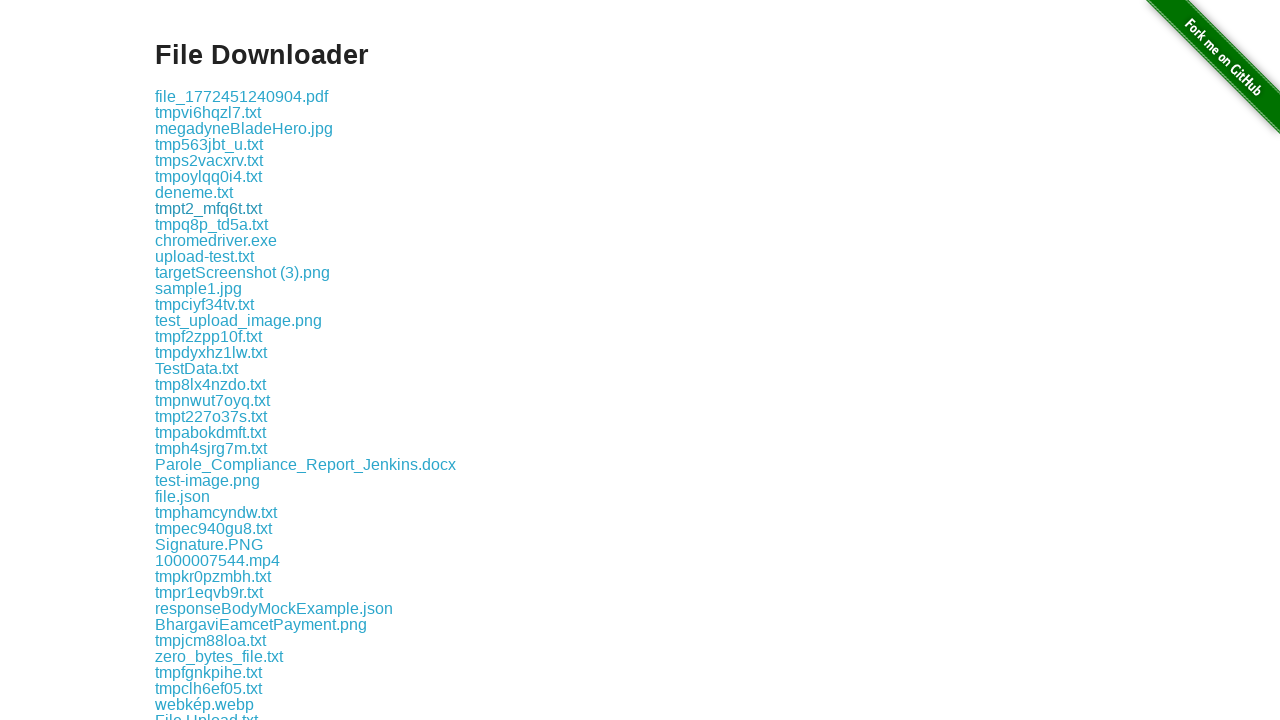

Verified download 8 has filename: tmpt2_mfq6t.txt
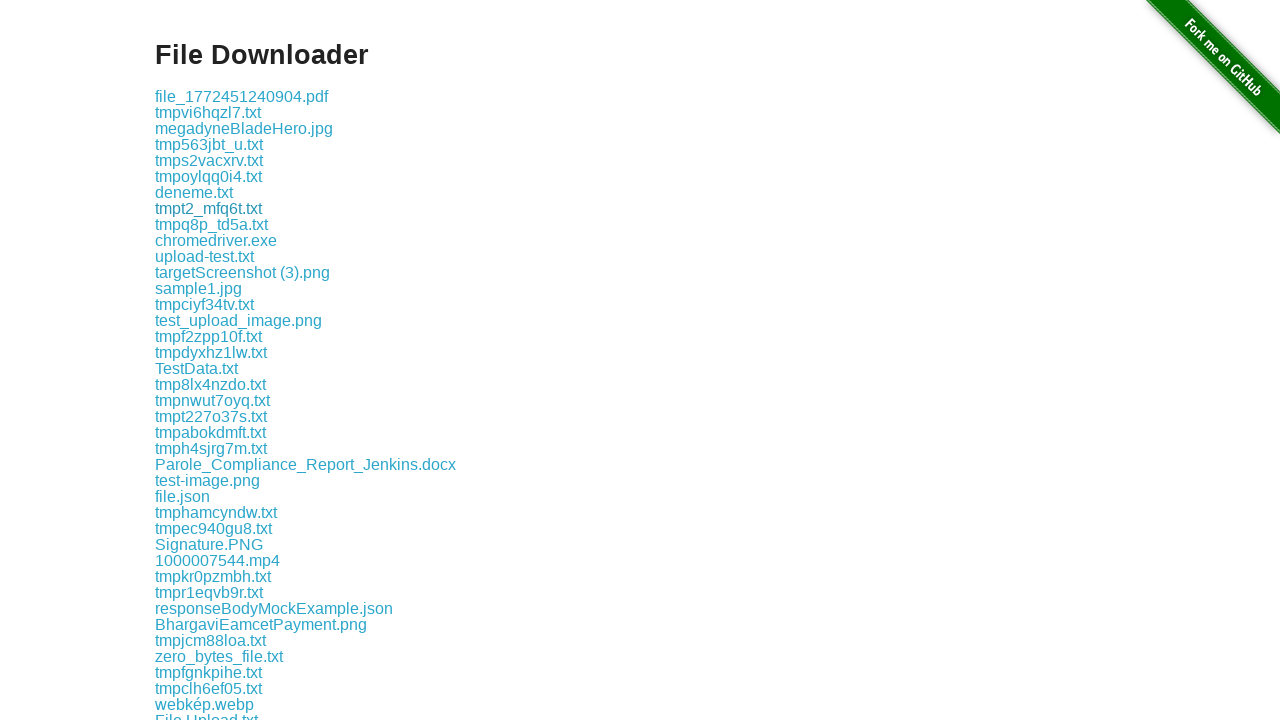

Download 8 completed successfully
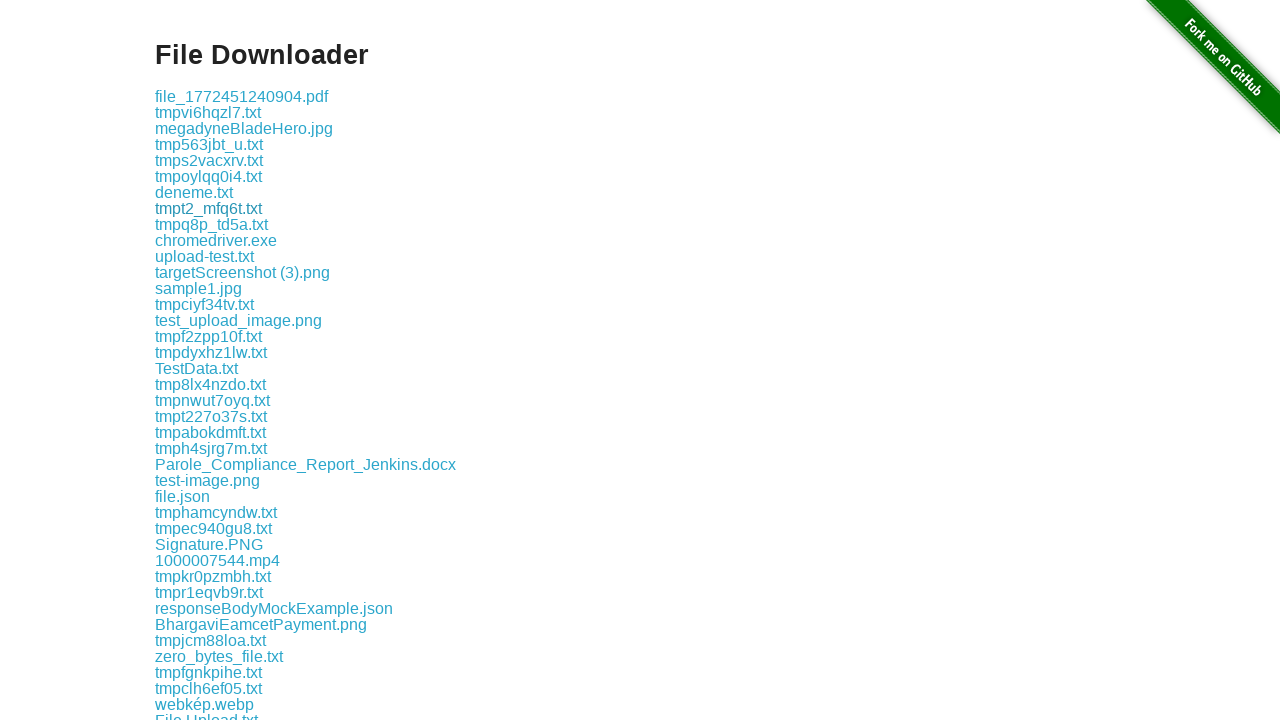

Clicked download link 9 and initiated download at (212, 224) on a[href^="download/"] >> nth=8
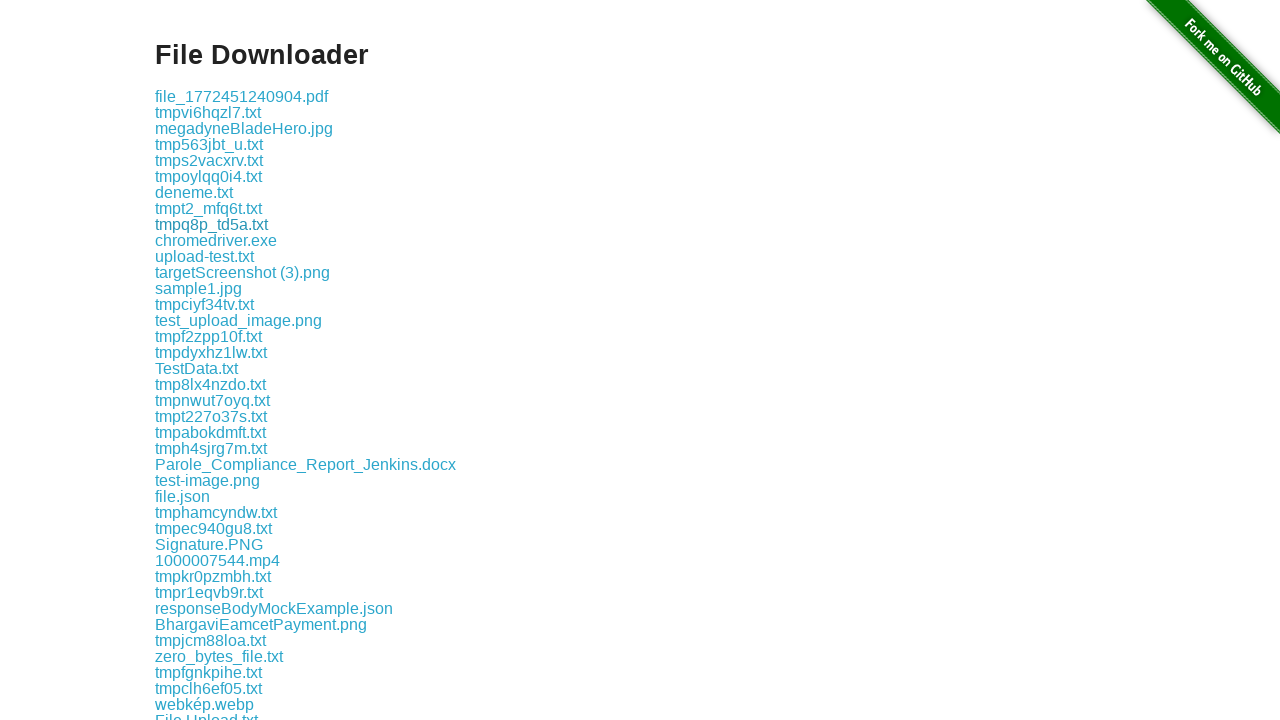

Retrieved download object for file 9
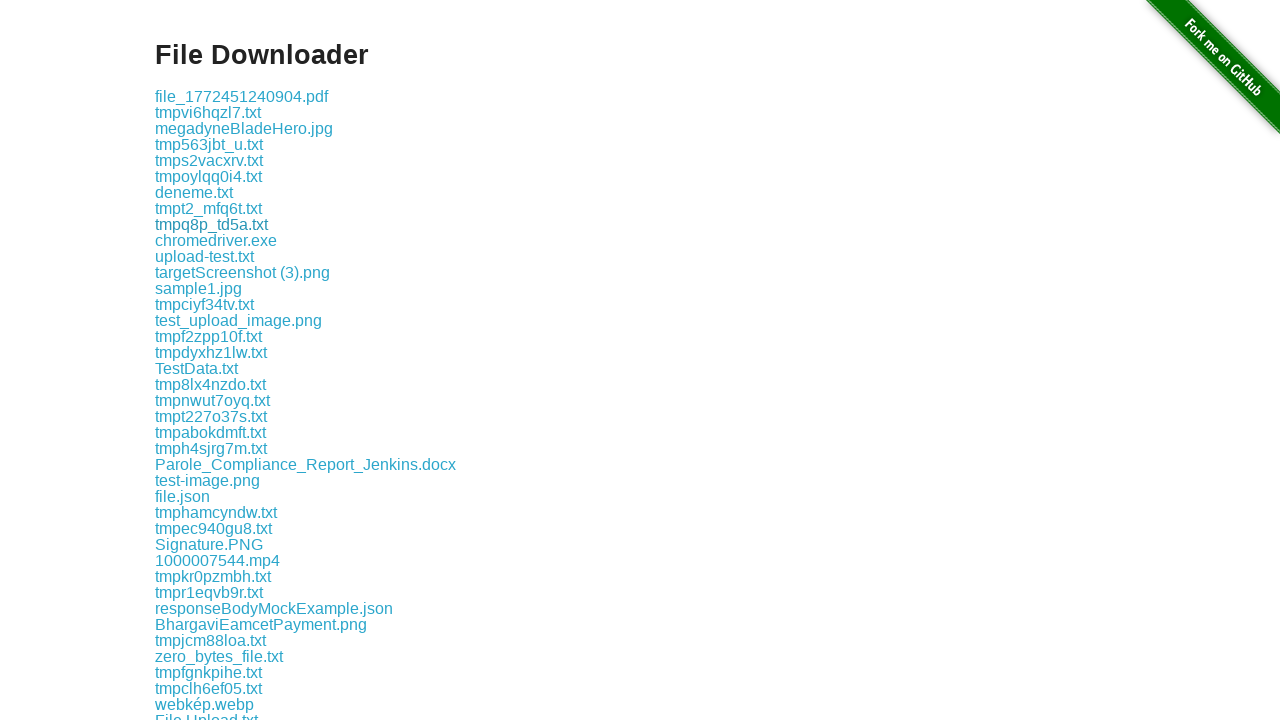

Verified download 9 has filename: tmpq8p_td5a.txt
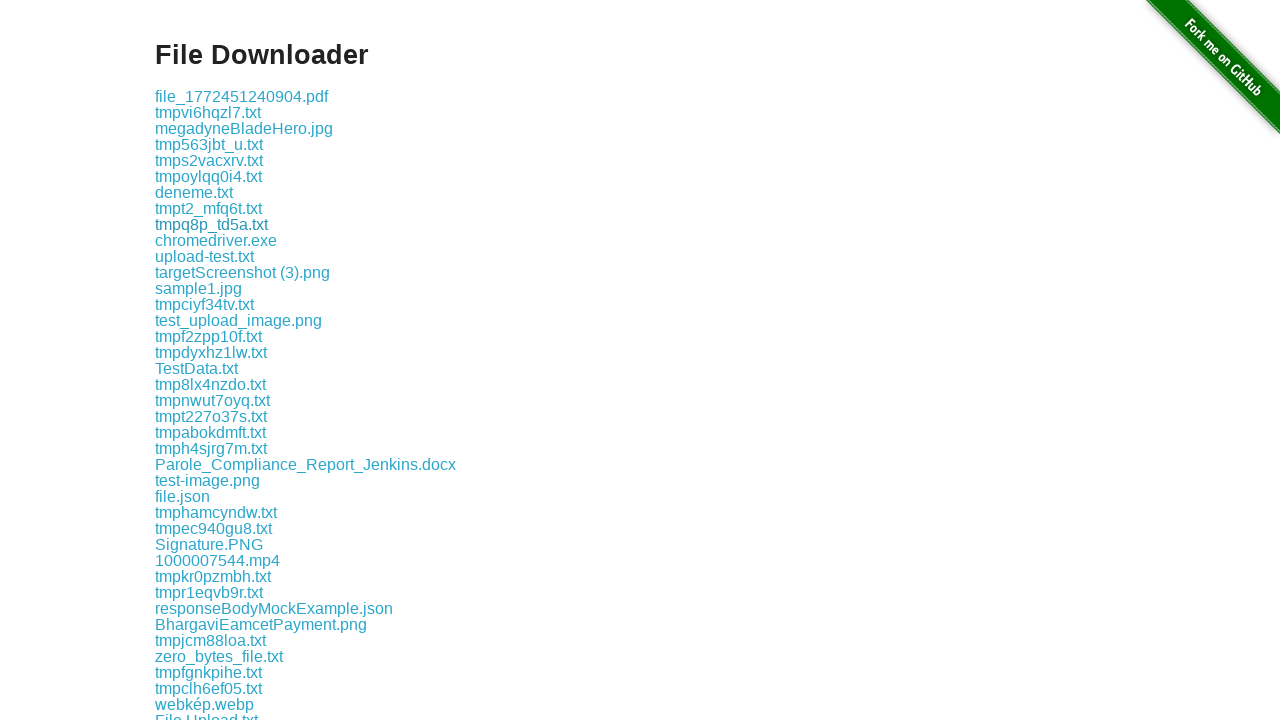

Download 9 completed successfully
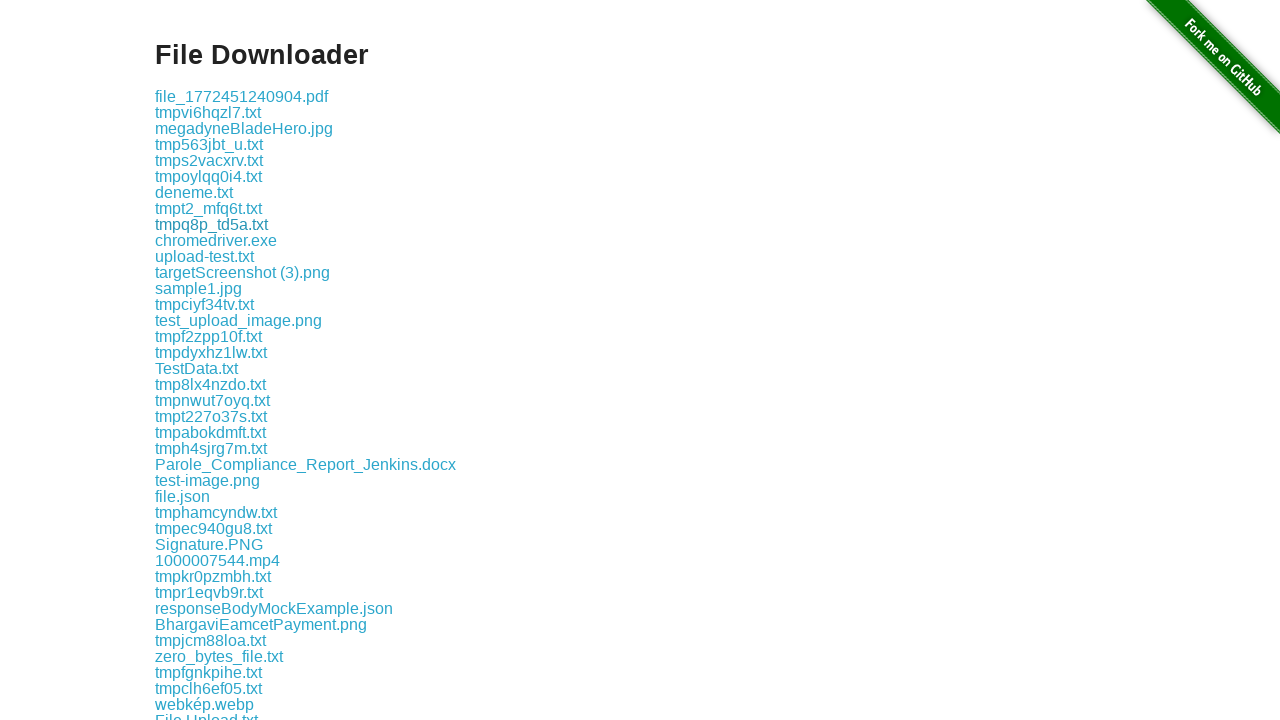

Clicked download link 10 and initiated download at (216, 240) on a[href^="download/"] >> nth=9
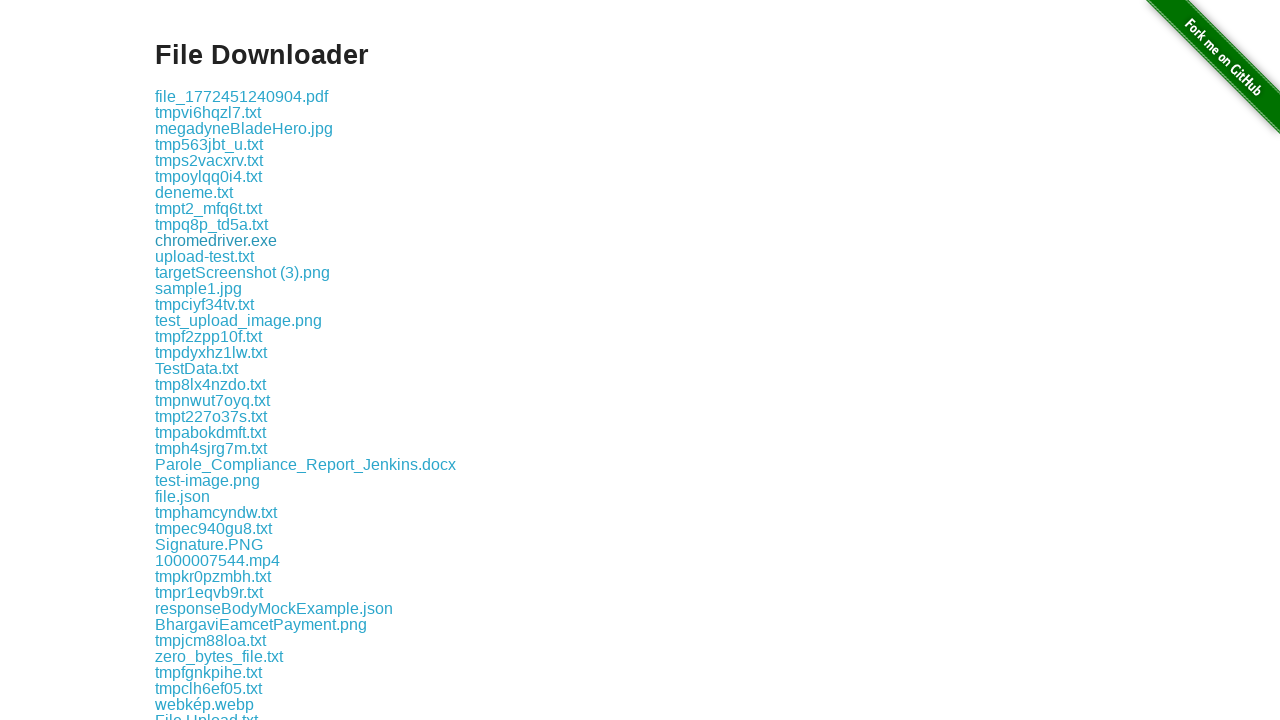

Retrieved download object for file 10
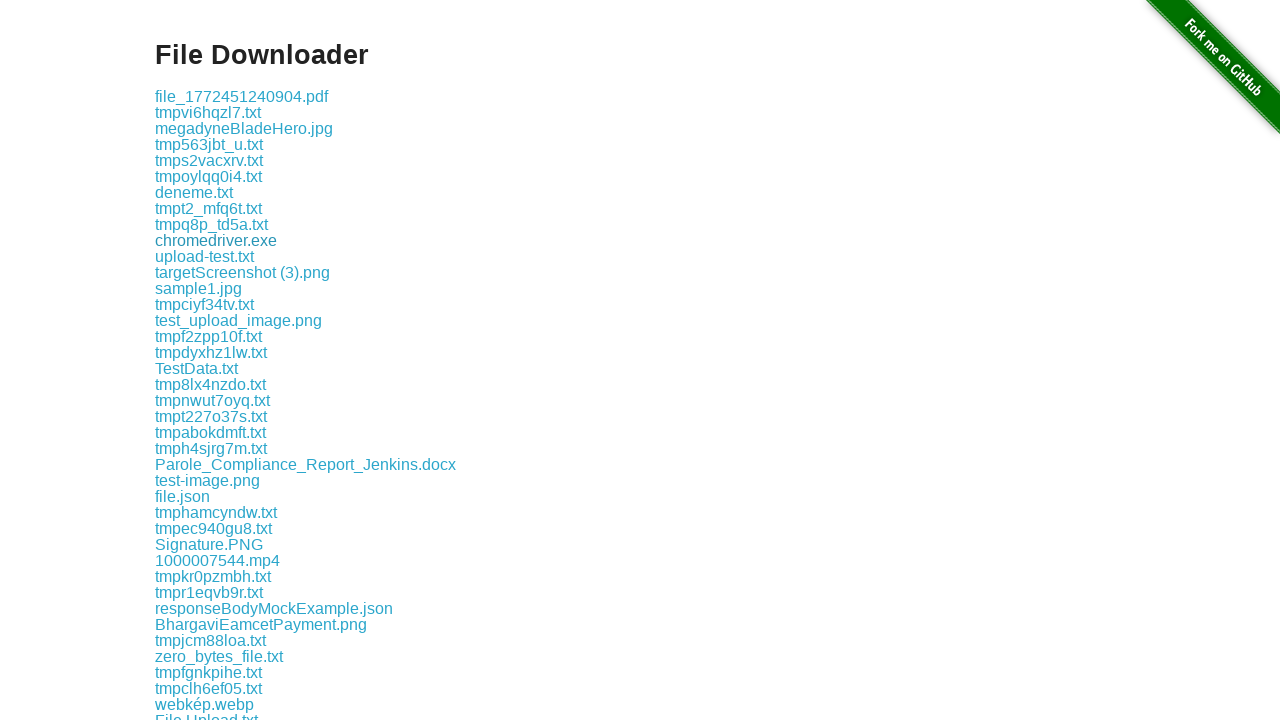

Verified download 10 has filename: chromedriver.exe
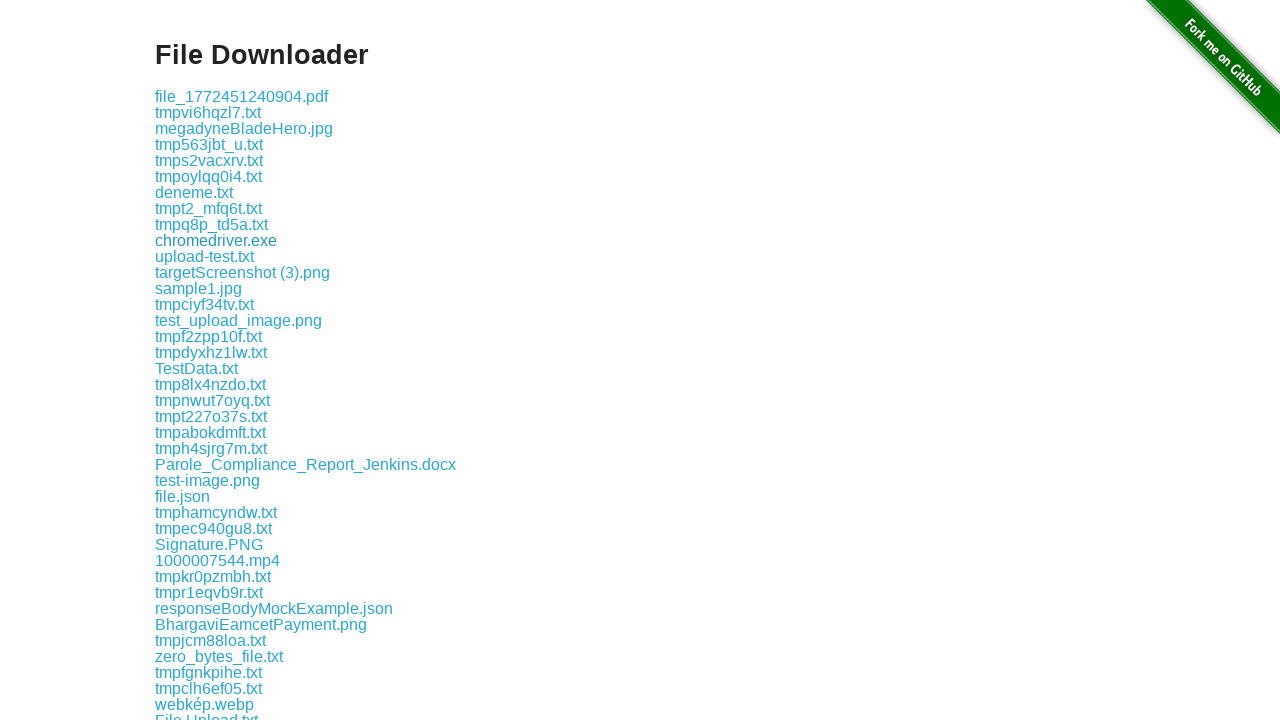

Download 10 completed successfully
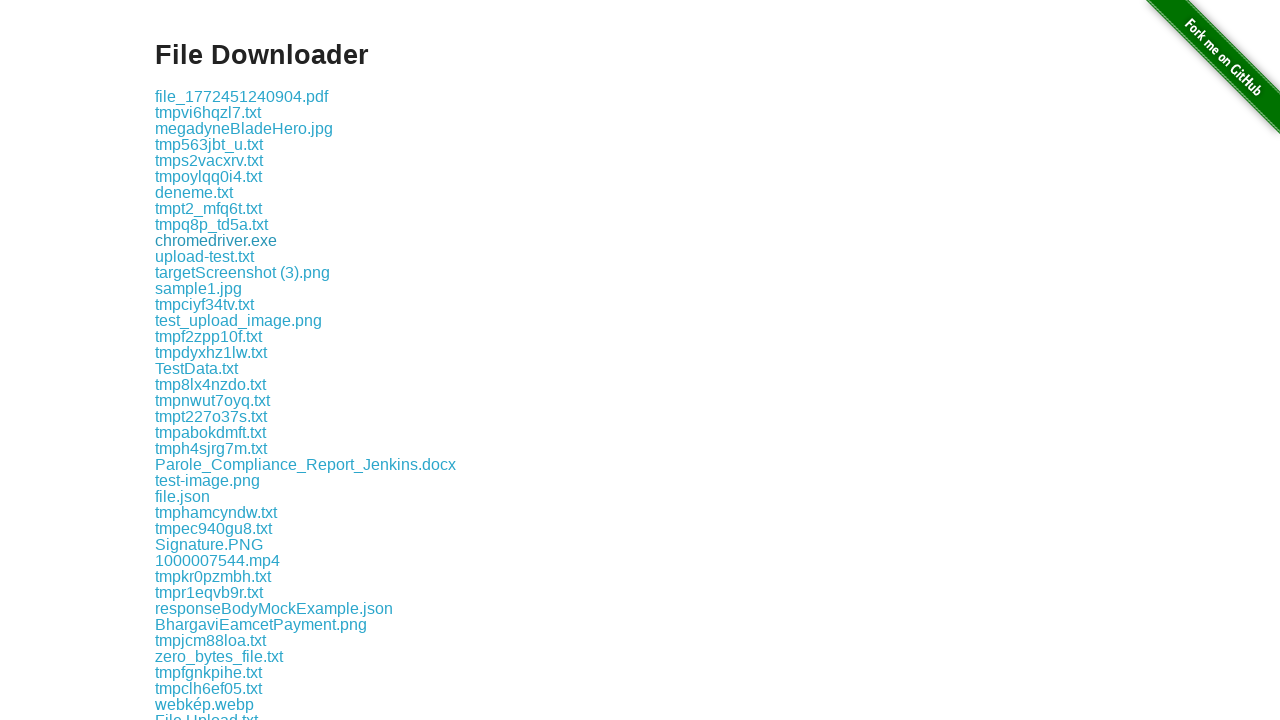

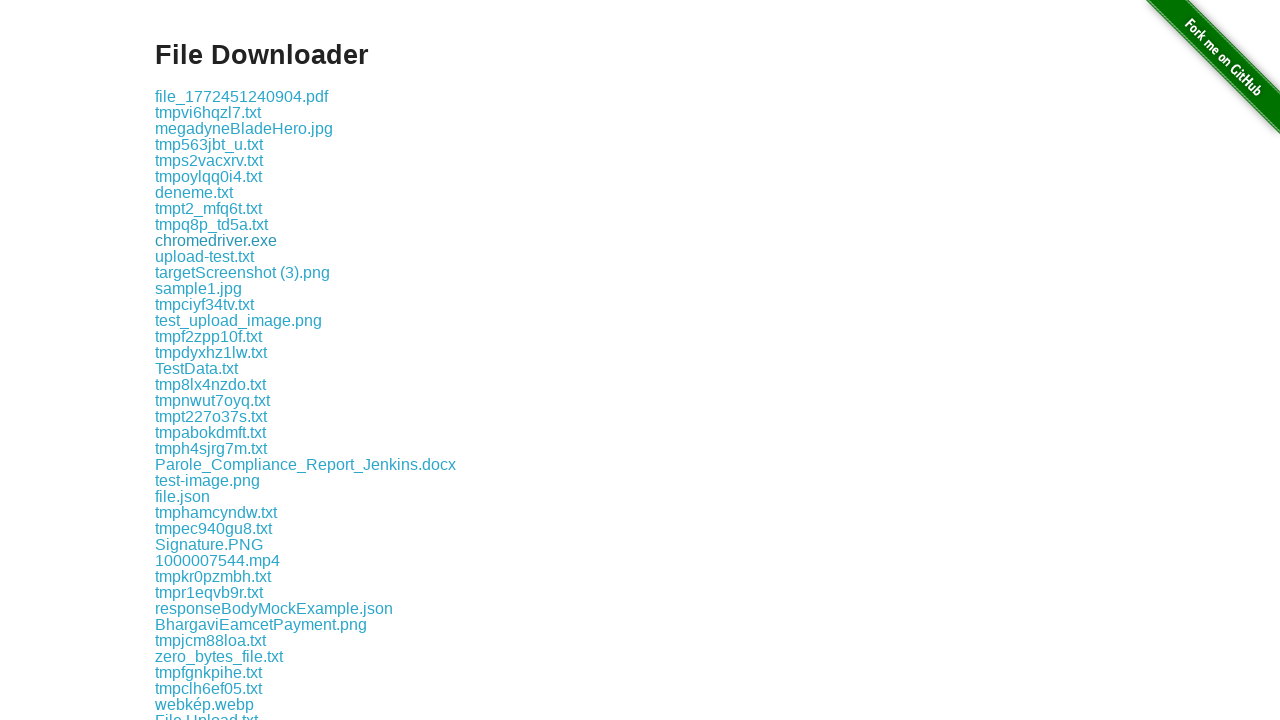